Tests infinite scroll functionality by repeatedly scrolling to the bottom of the page until all content is loaded

Starting URL: https://quotes.toscrape.com/scroll

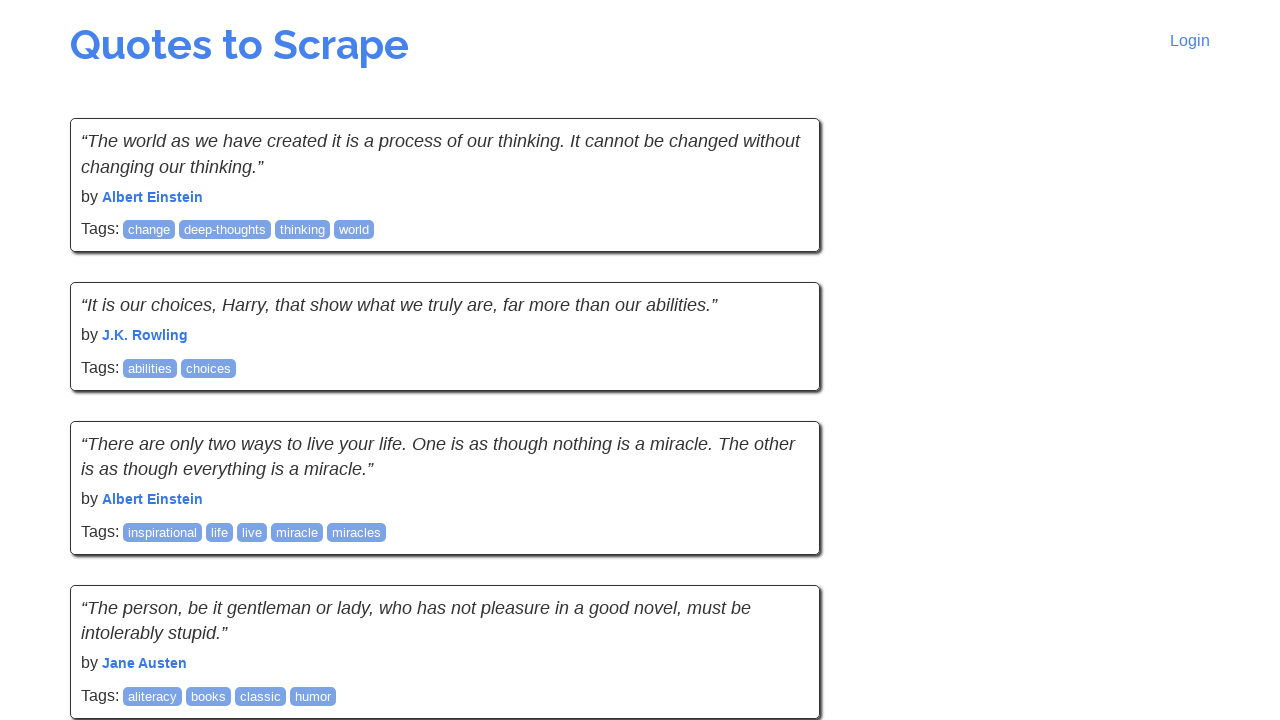

Retrieved initial page height for infinite scroll detection
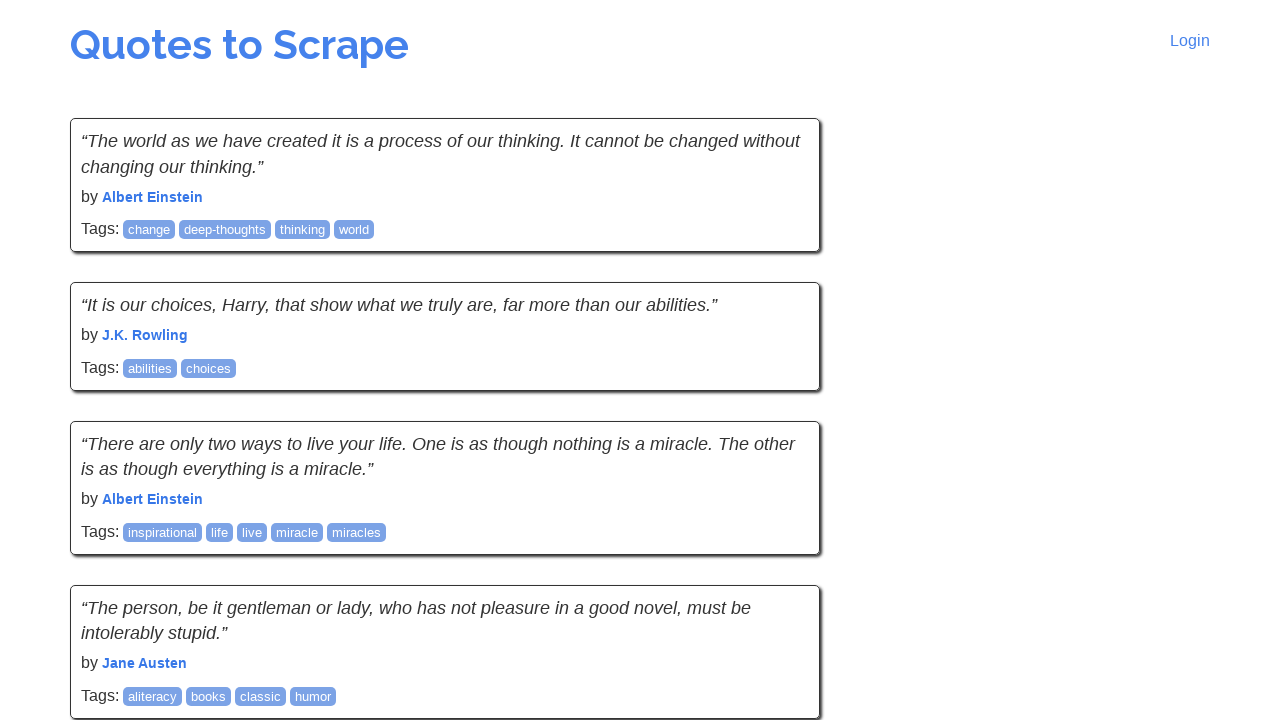

Scrolled to bottom of page
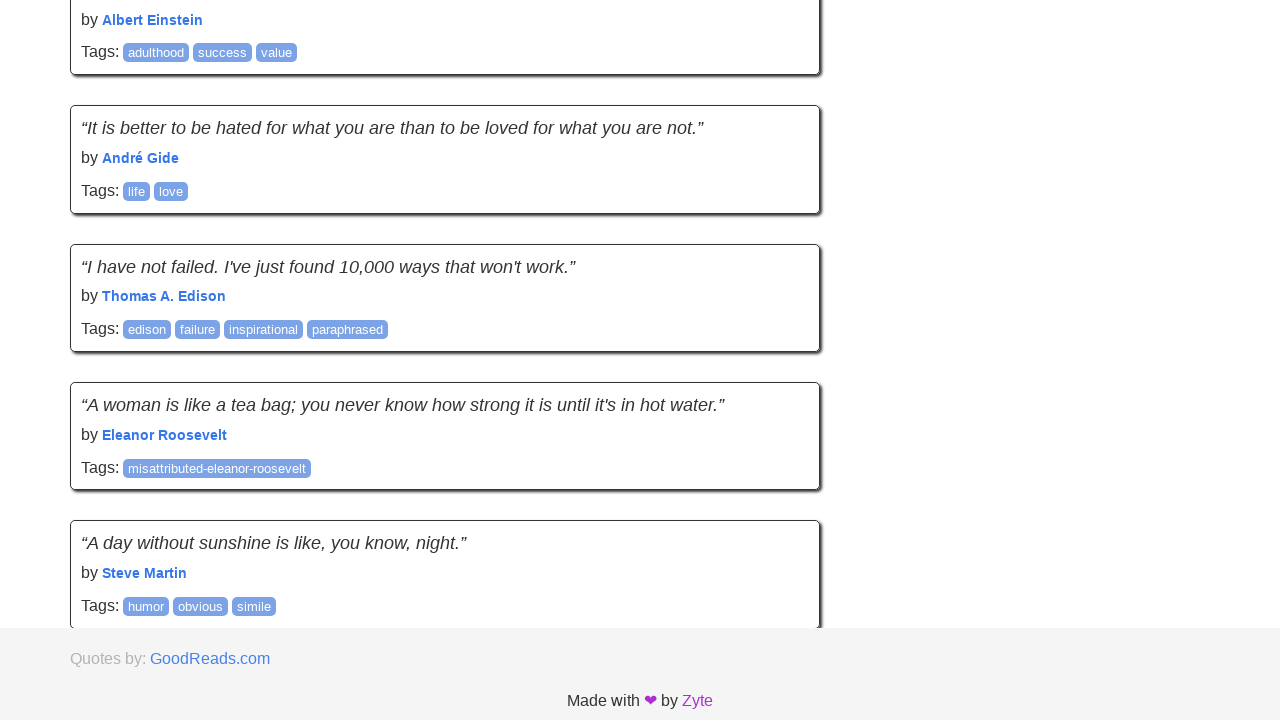

Waited for quote elements to load
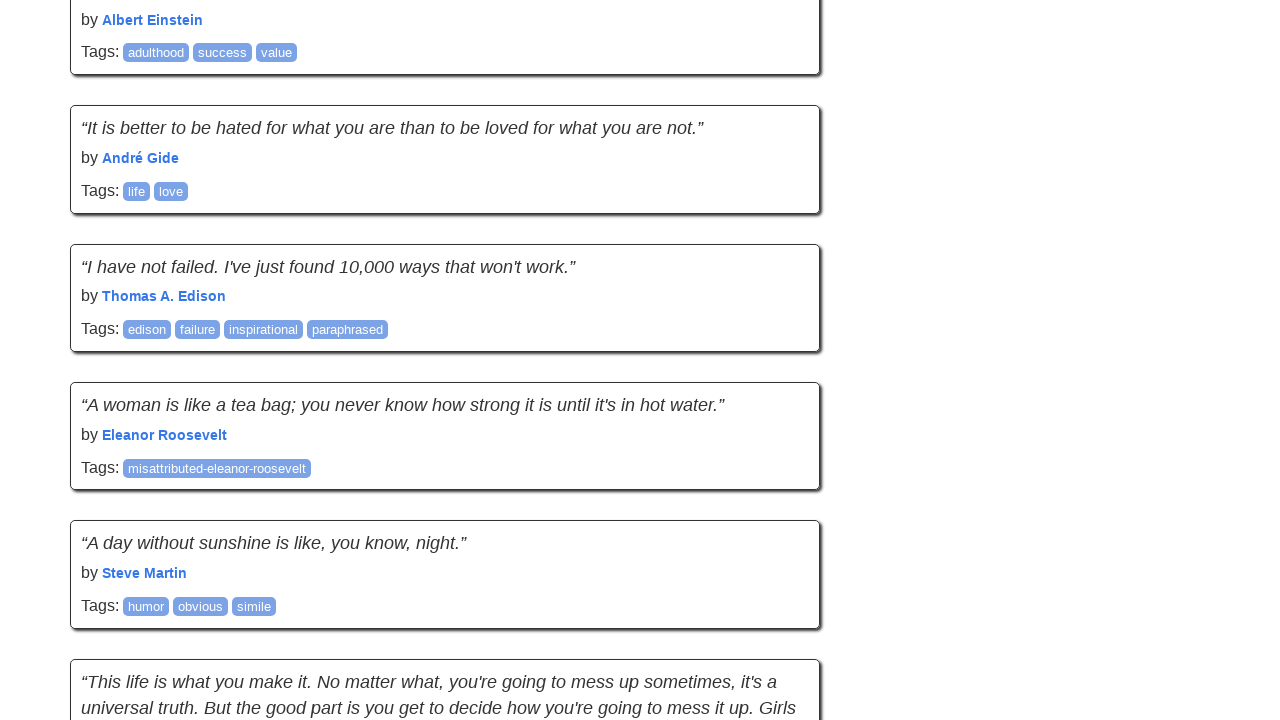

Retrieved current page height to check for new content
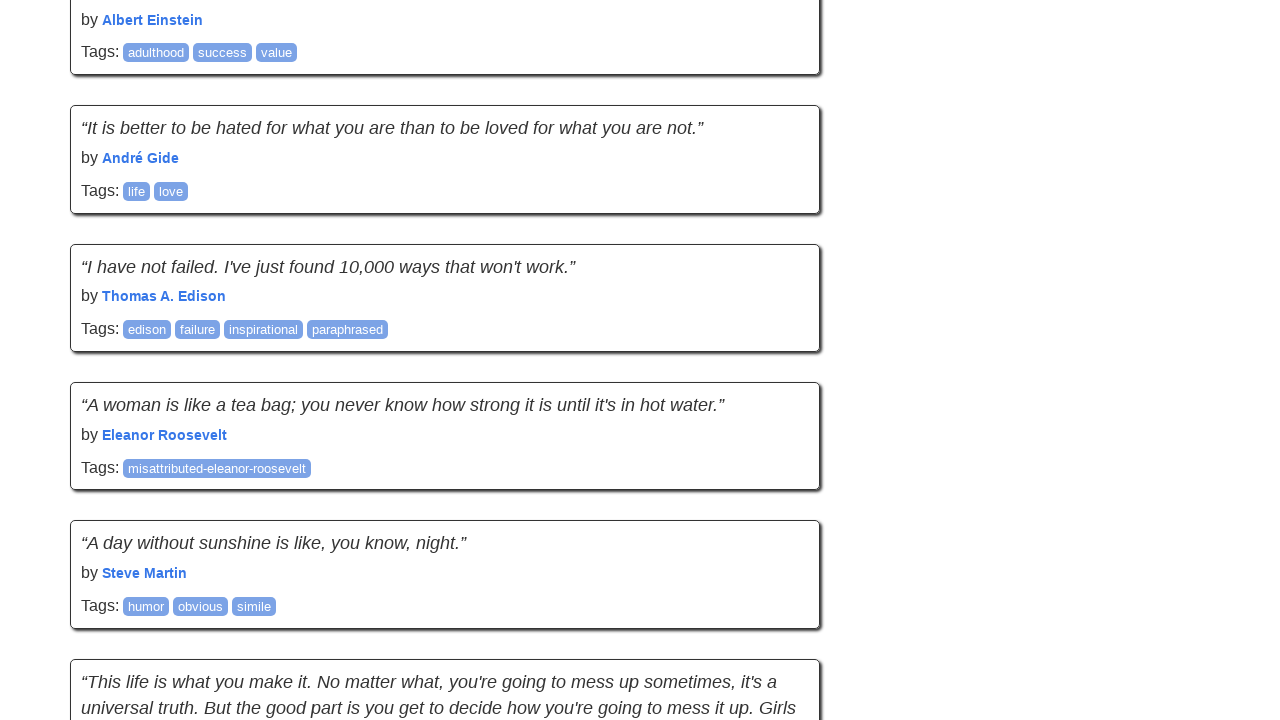

New content detected, continuing scroll
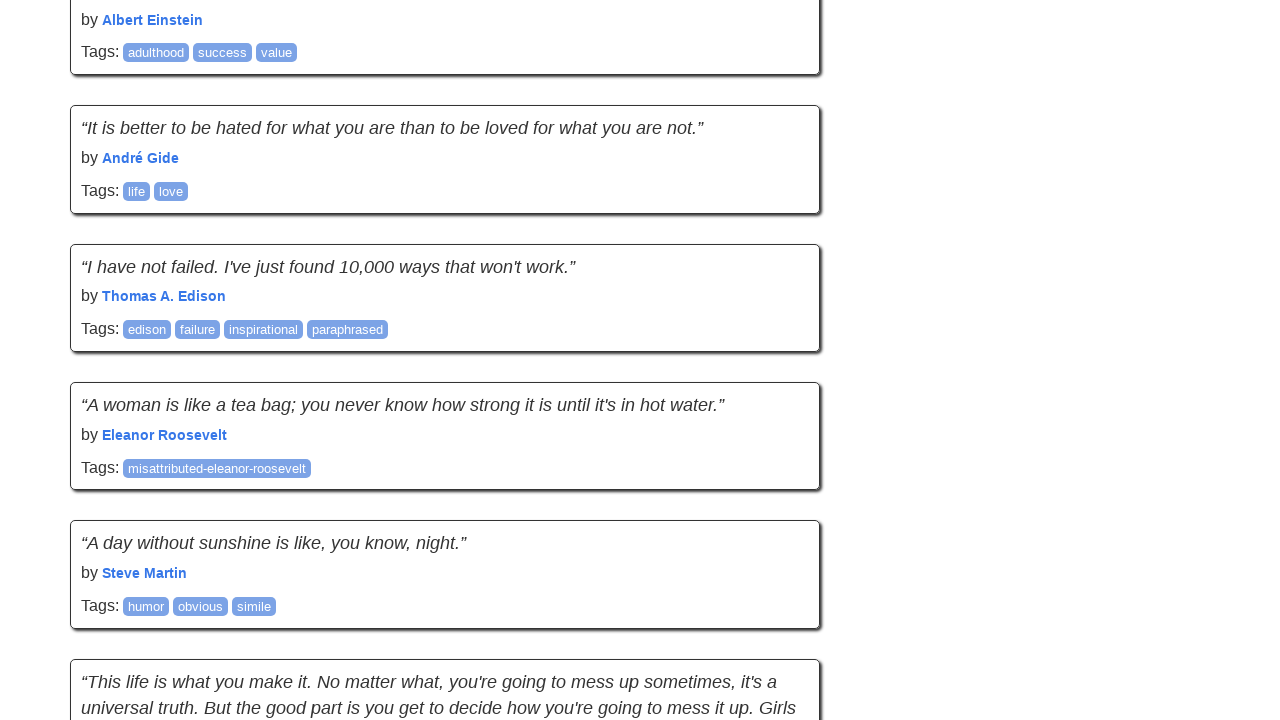

Scrolled to bottom of page
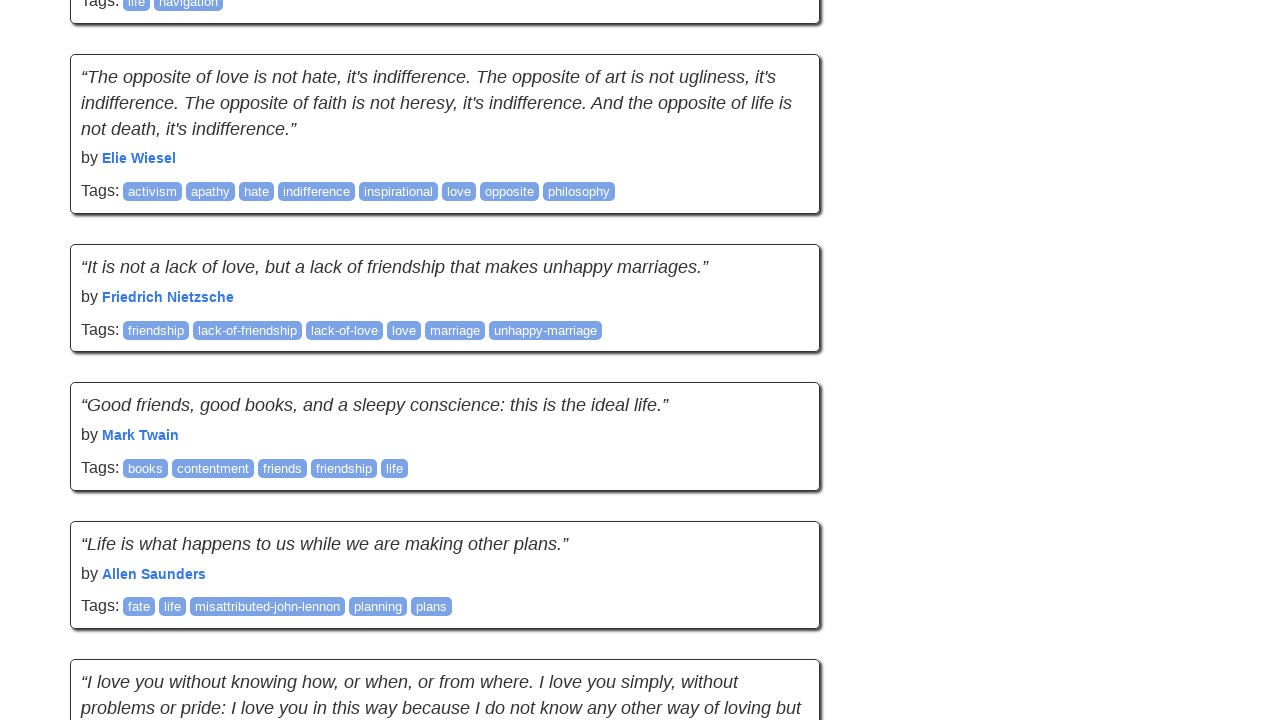

Waited for quote elements to load
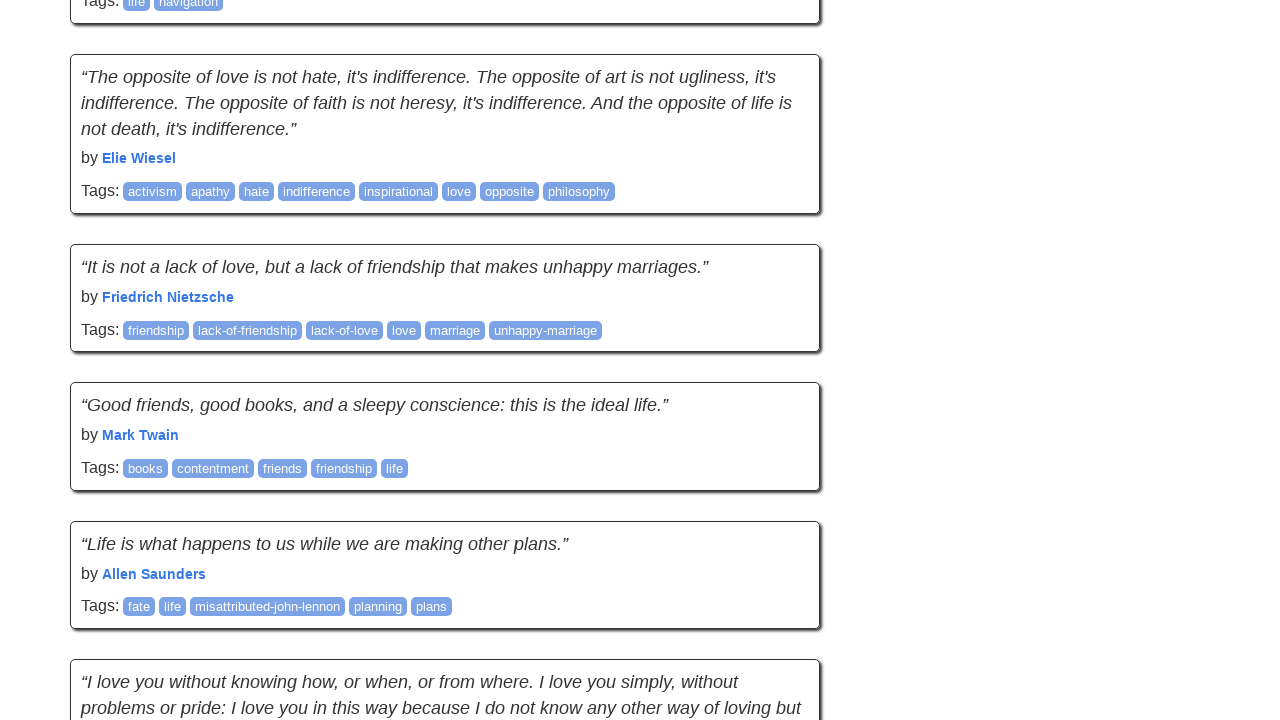

Retrieved current page height to check for new content
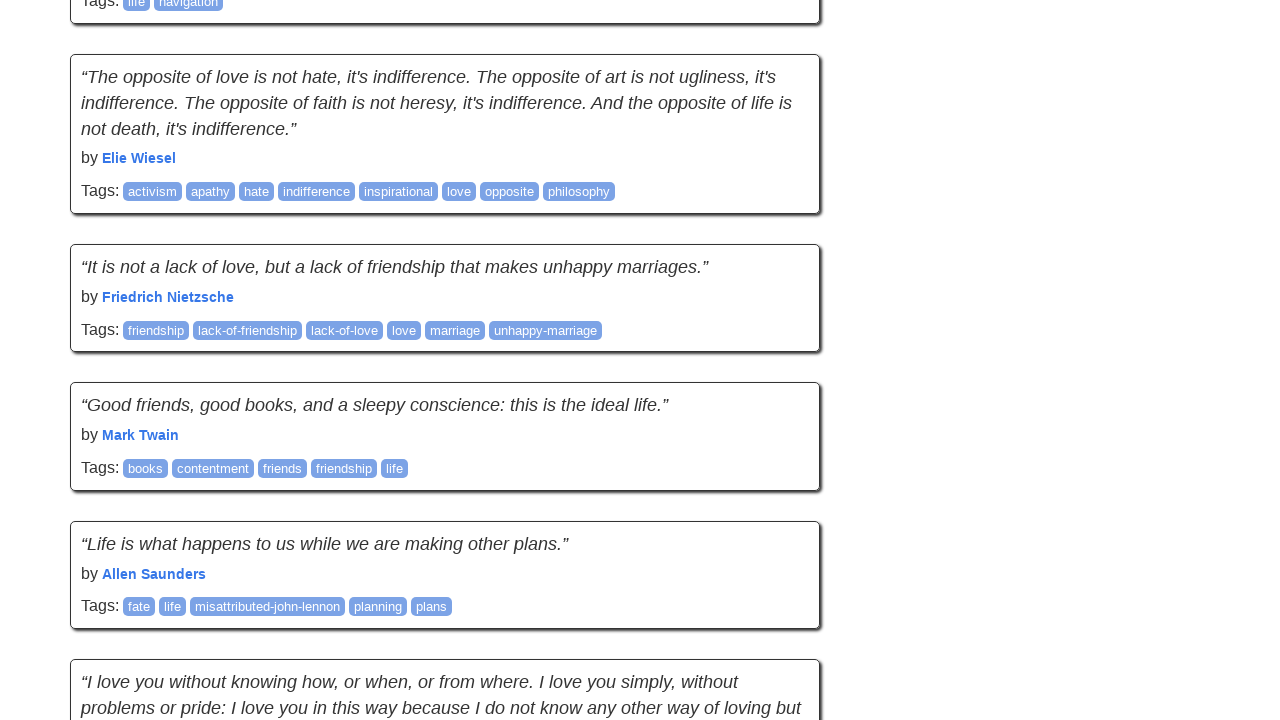

New content detected, continuing scroll
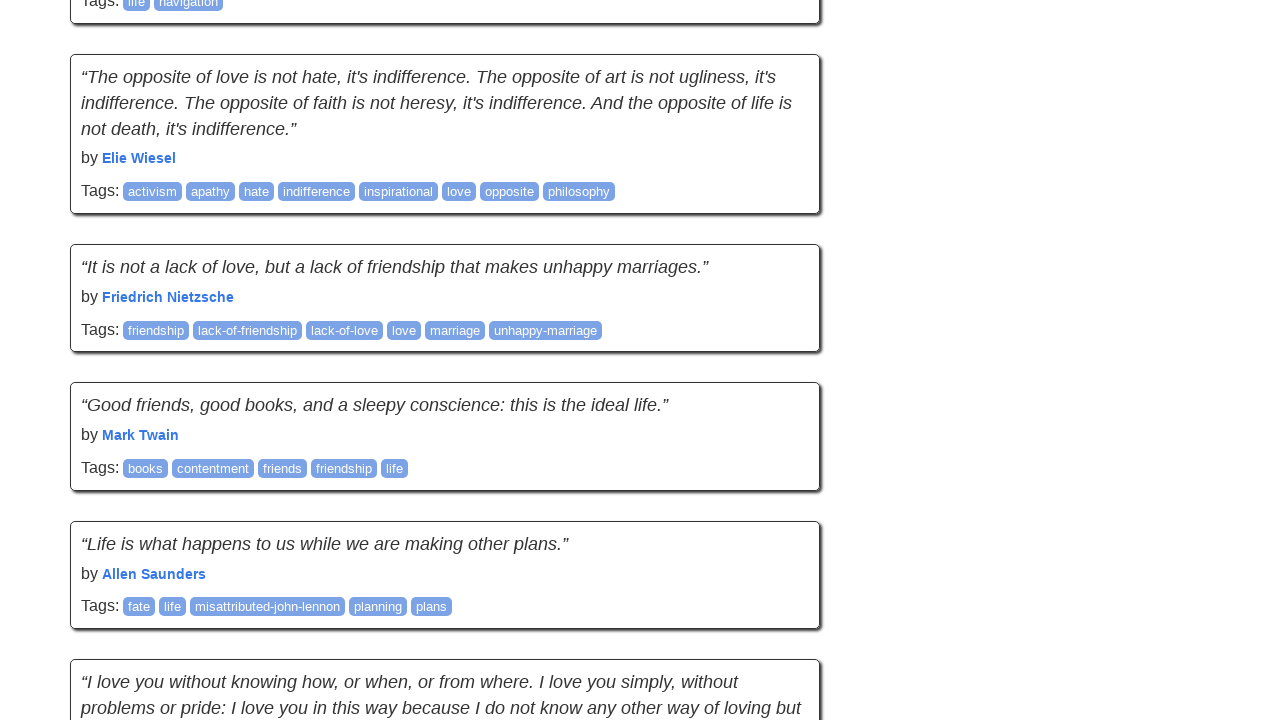

Scrolled to bottom of page
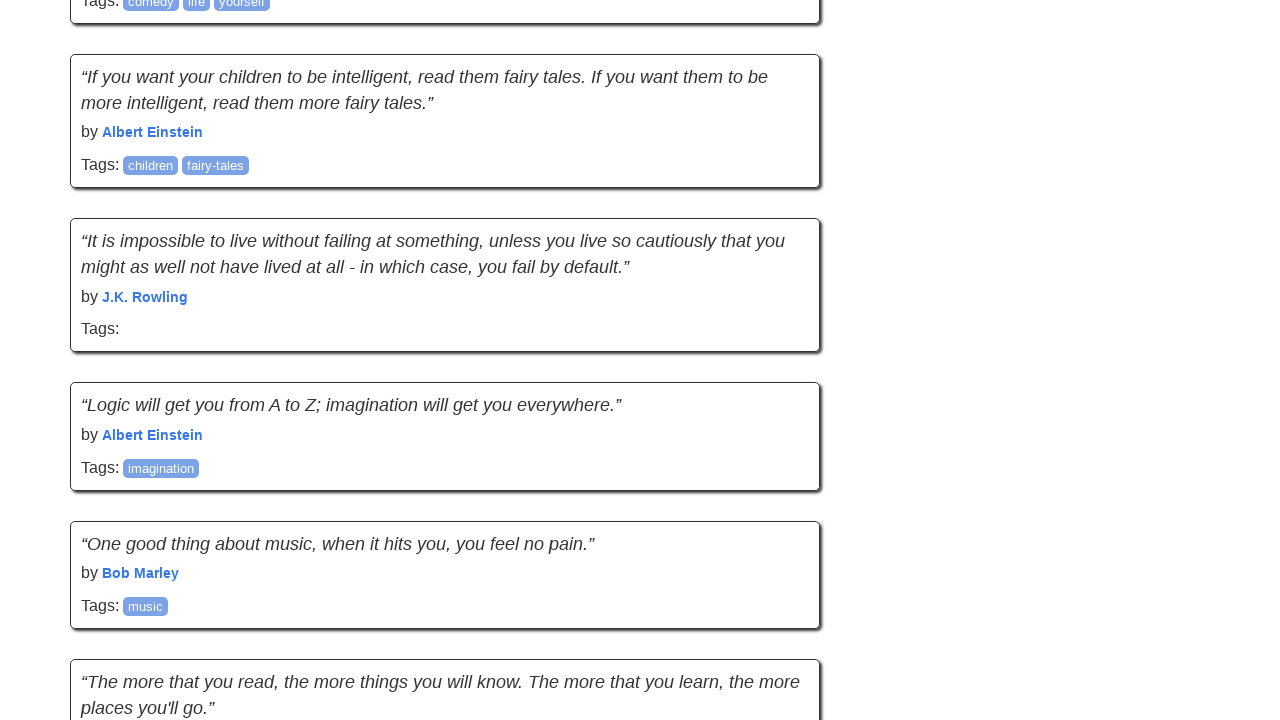

Waited for quote elements to load
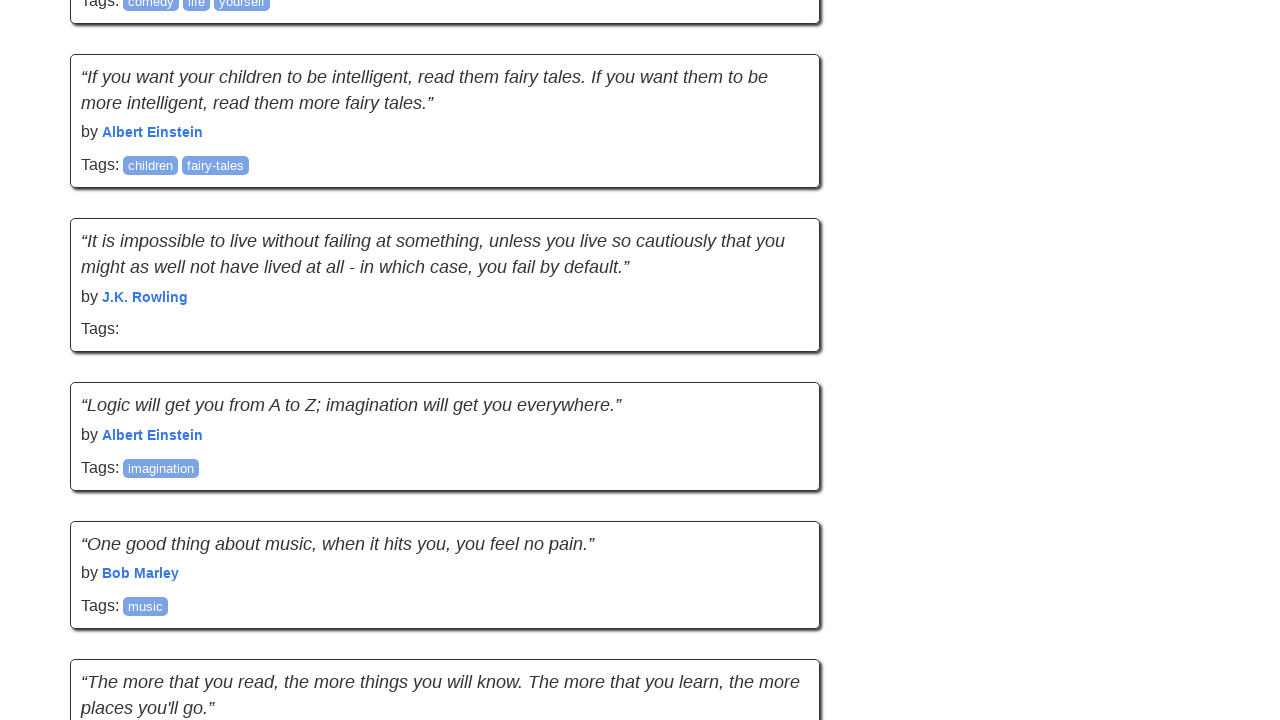

Retrieved current page height to check for new content
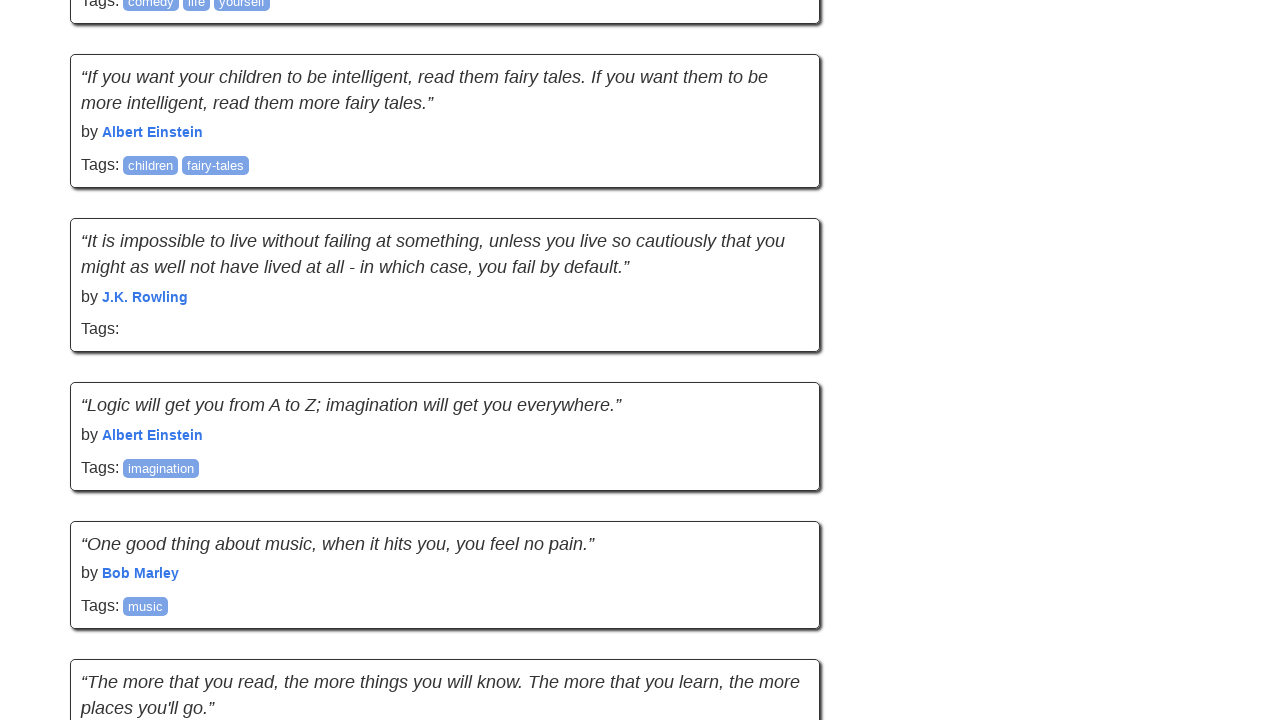

New content detected, continuing scroll
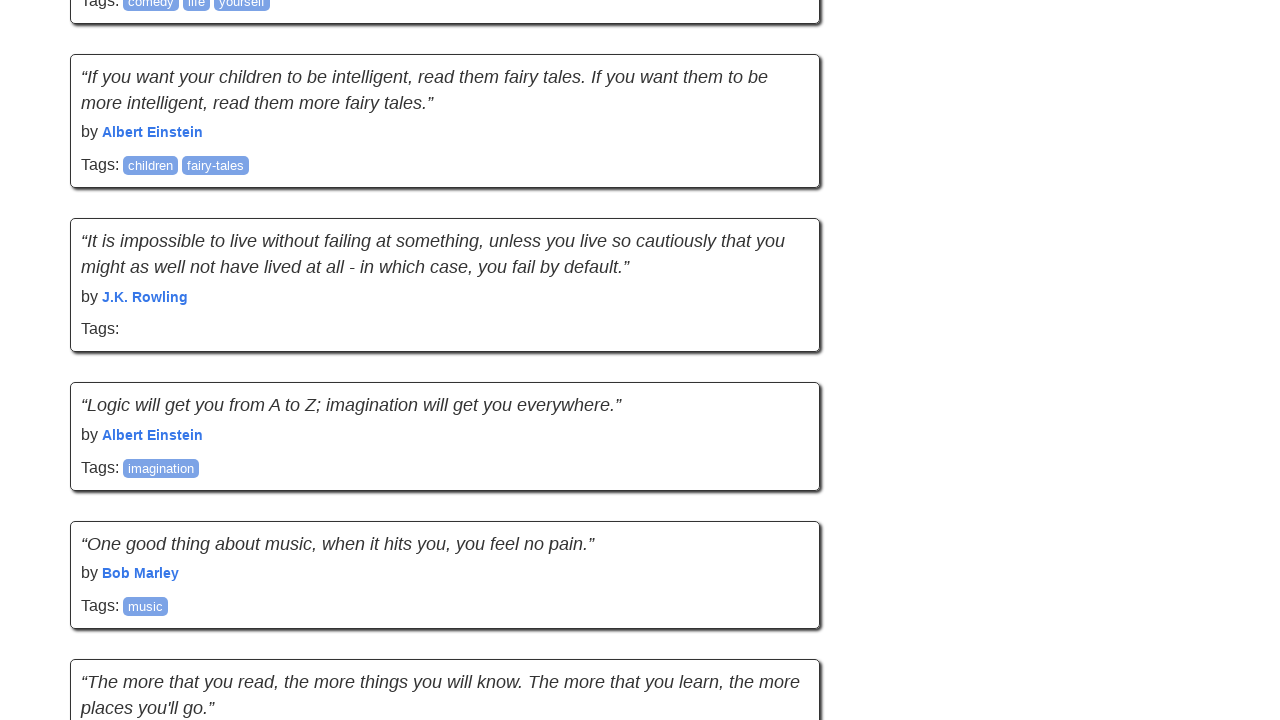

Scrolled to bottom of page
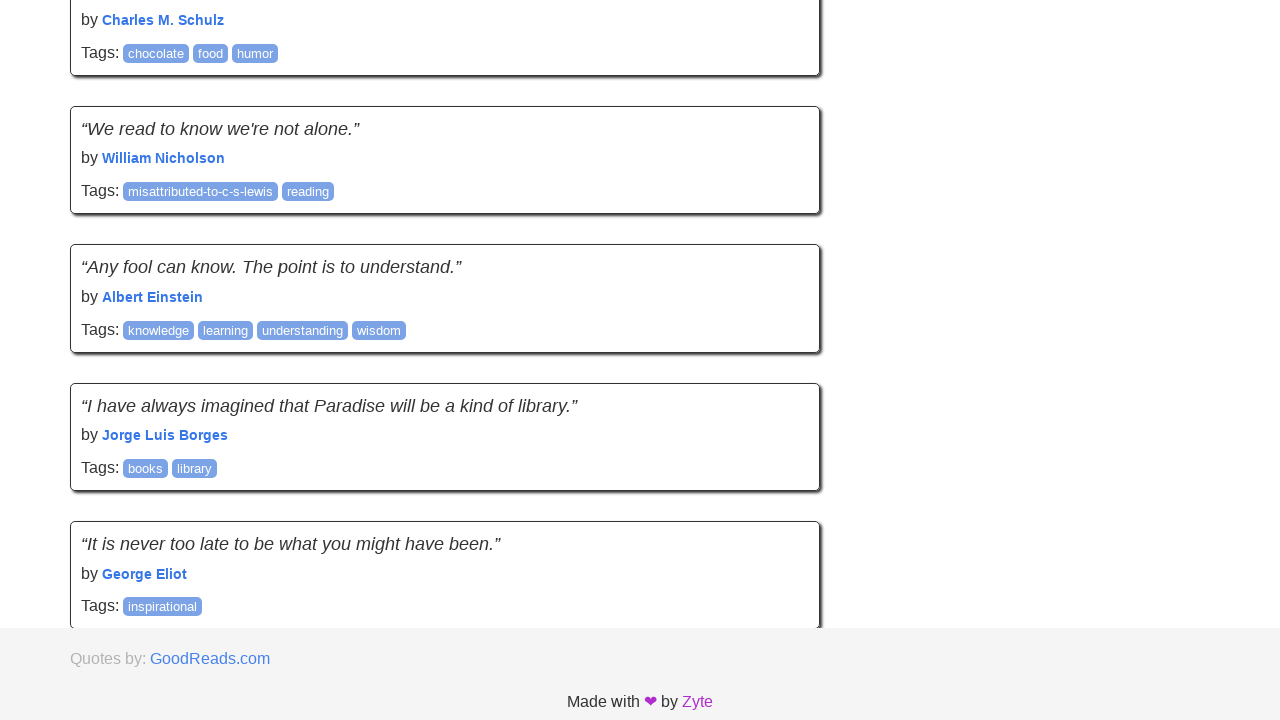

Waited for quote elements to load
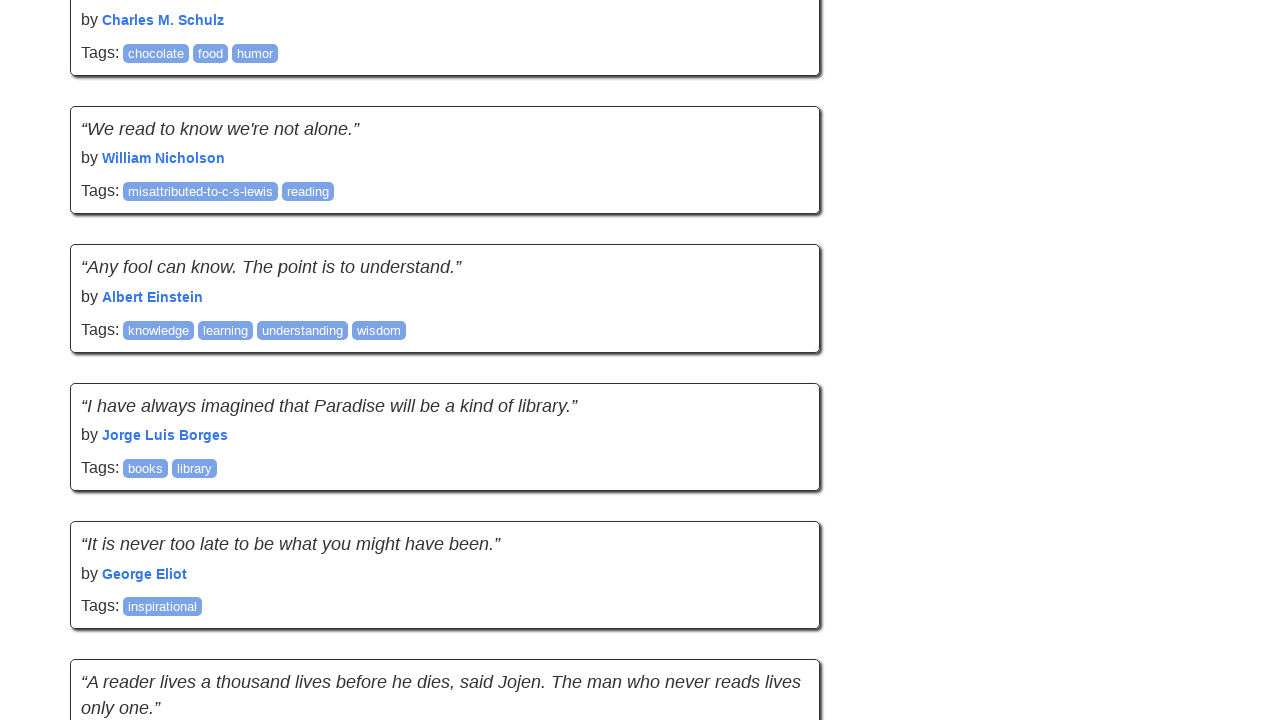

Retrieved current page height to check for new content
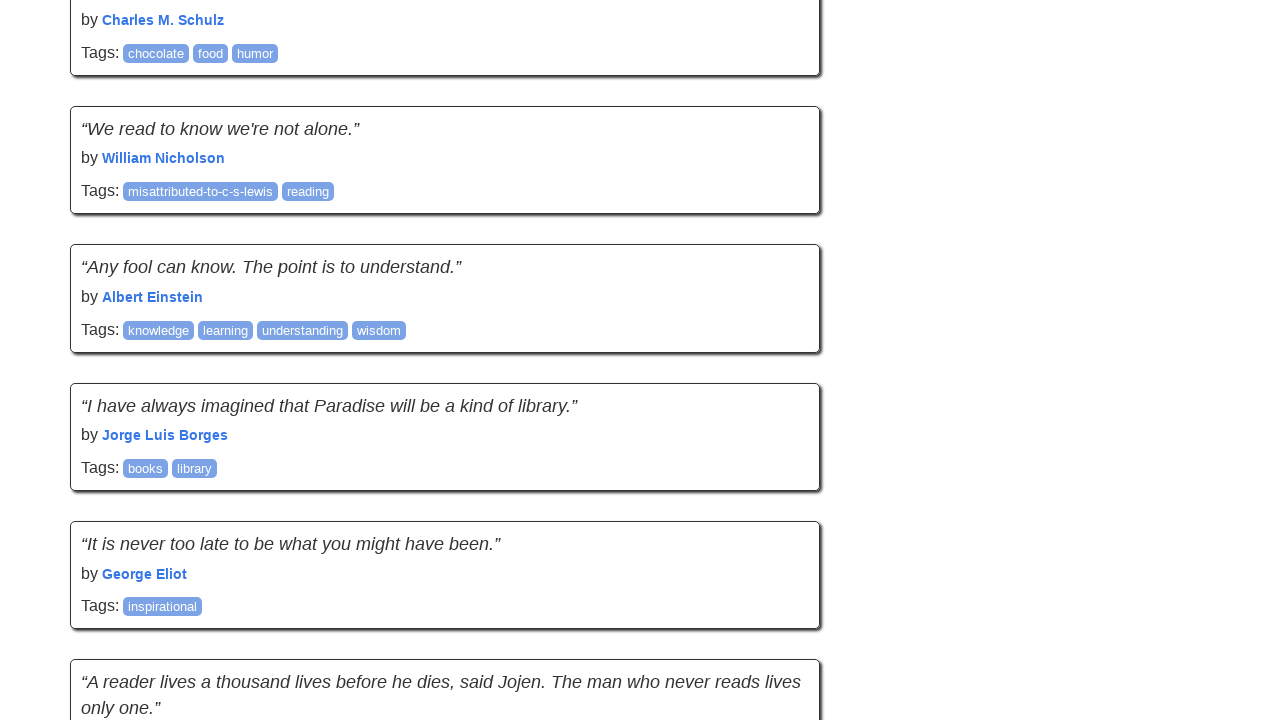

New content detected, continuing scroll
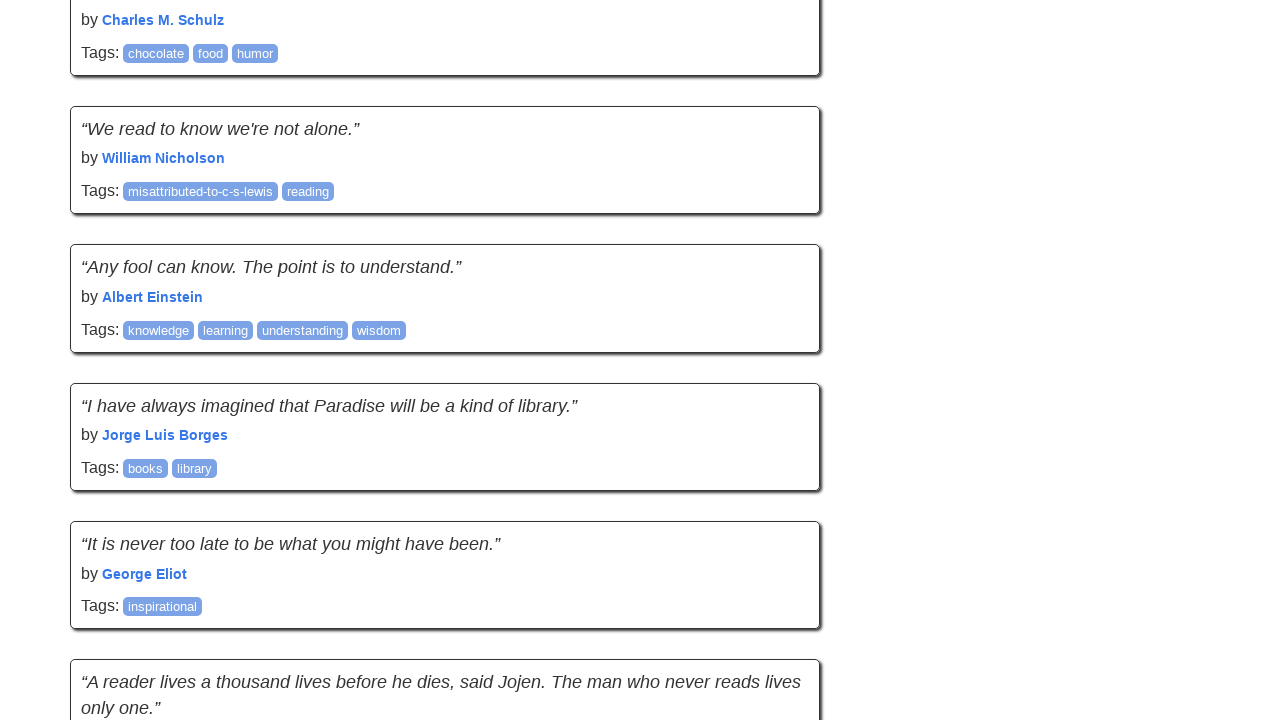

Scrolled to bottom of page
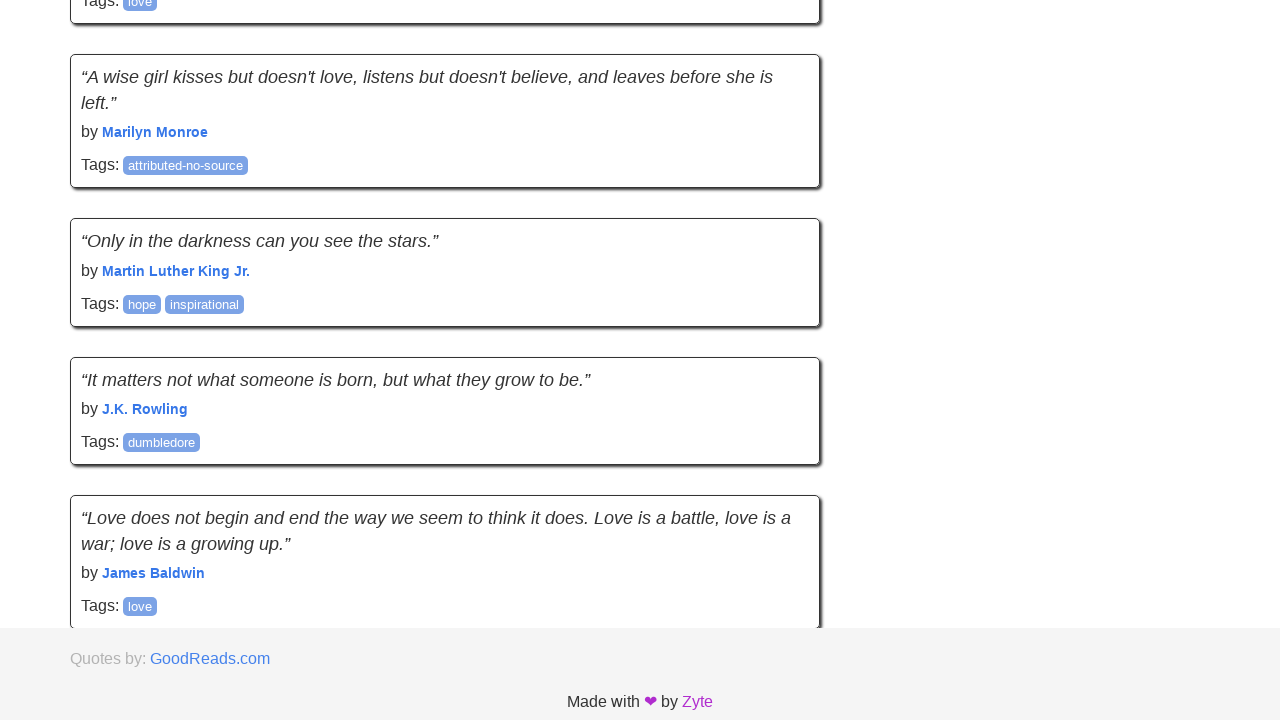

Waited for quote elements to load
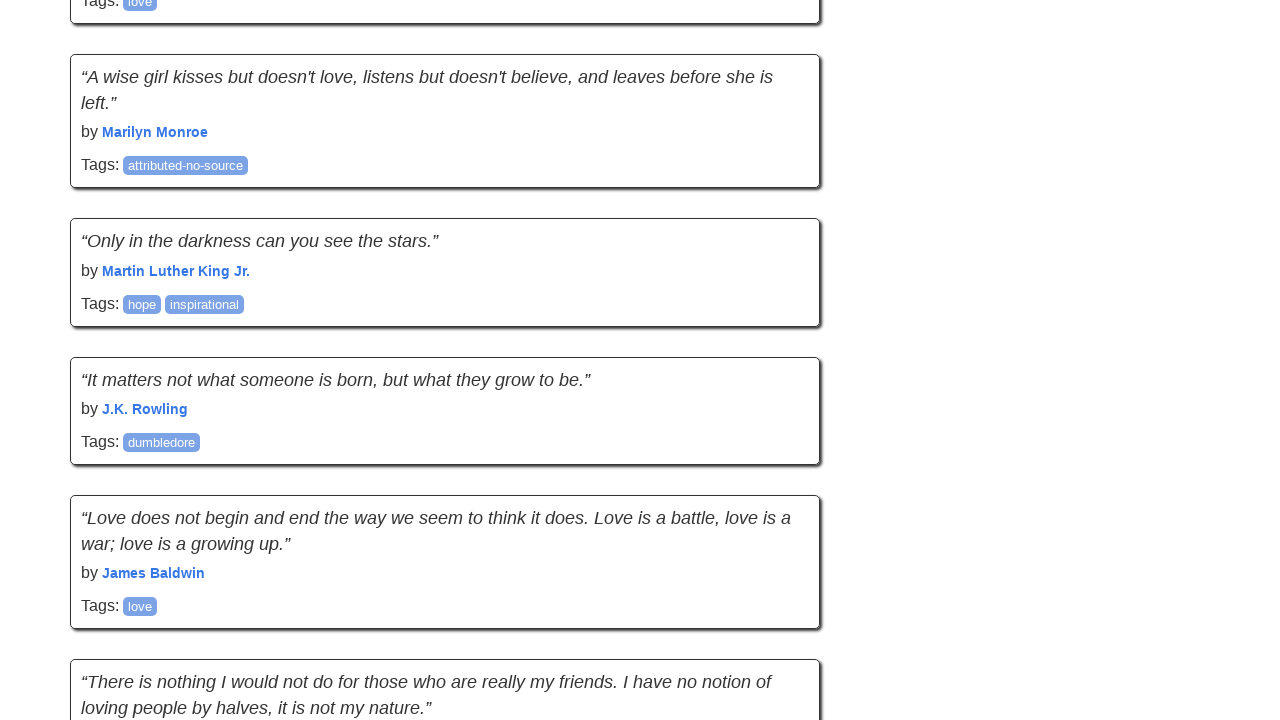

Retrieved current page height to check for new content
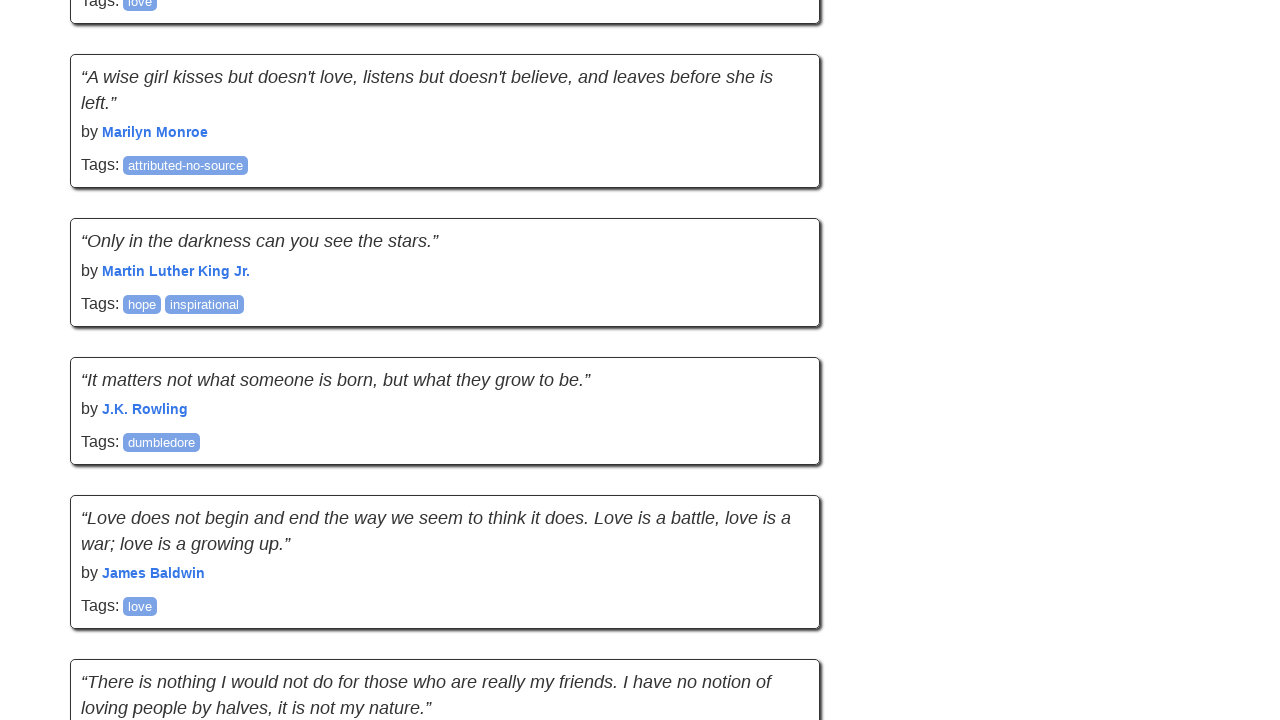

New content detected, continuing scroll
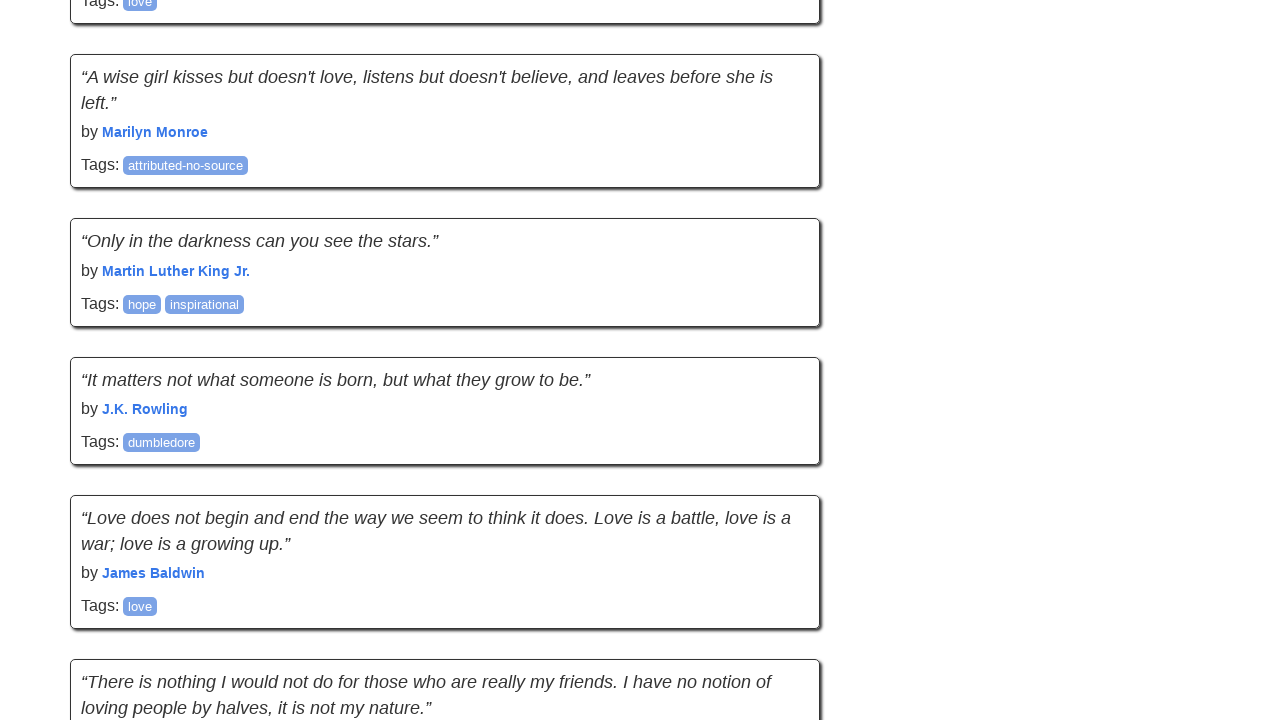

Scrolled to bottom of page
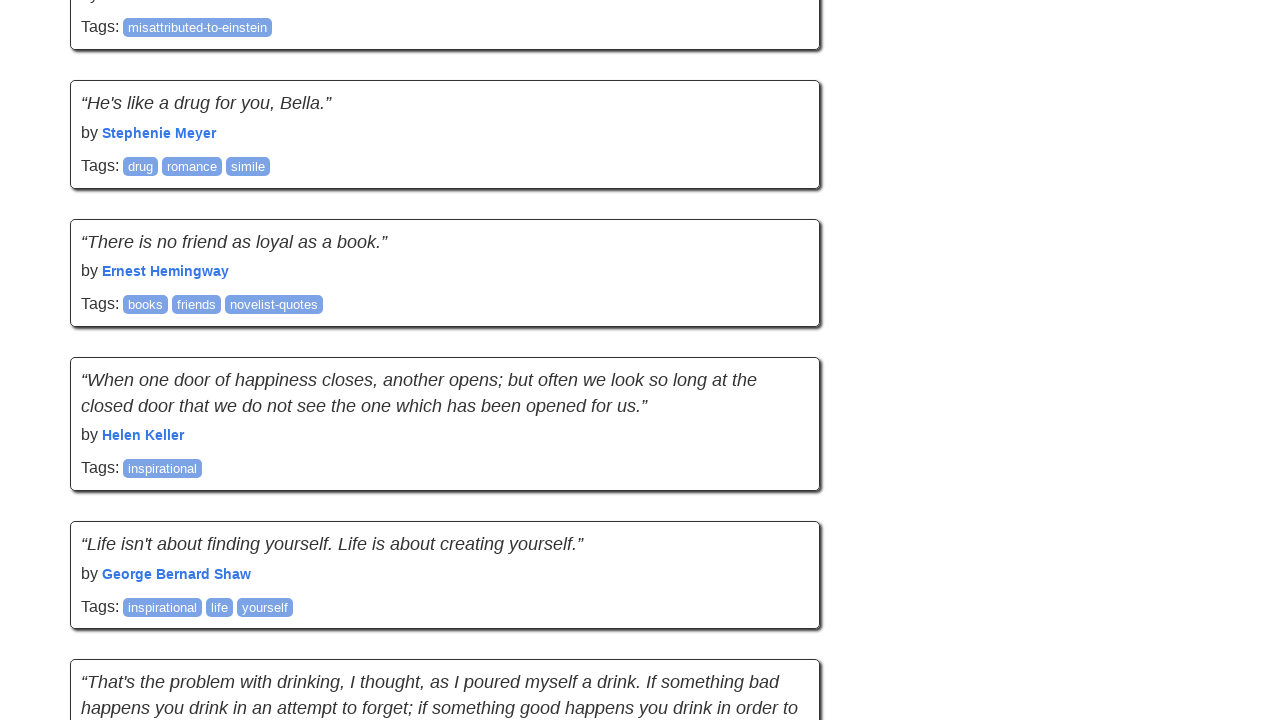

Waited for quote elements to load
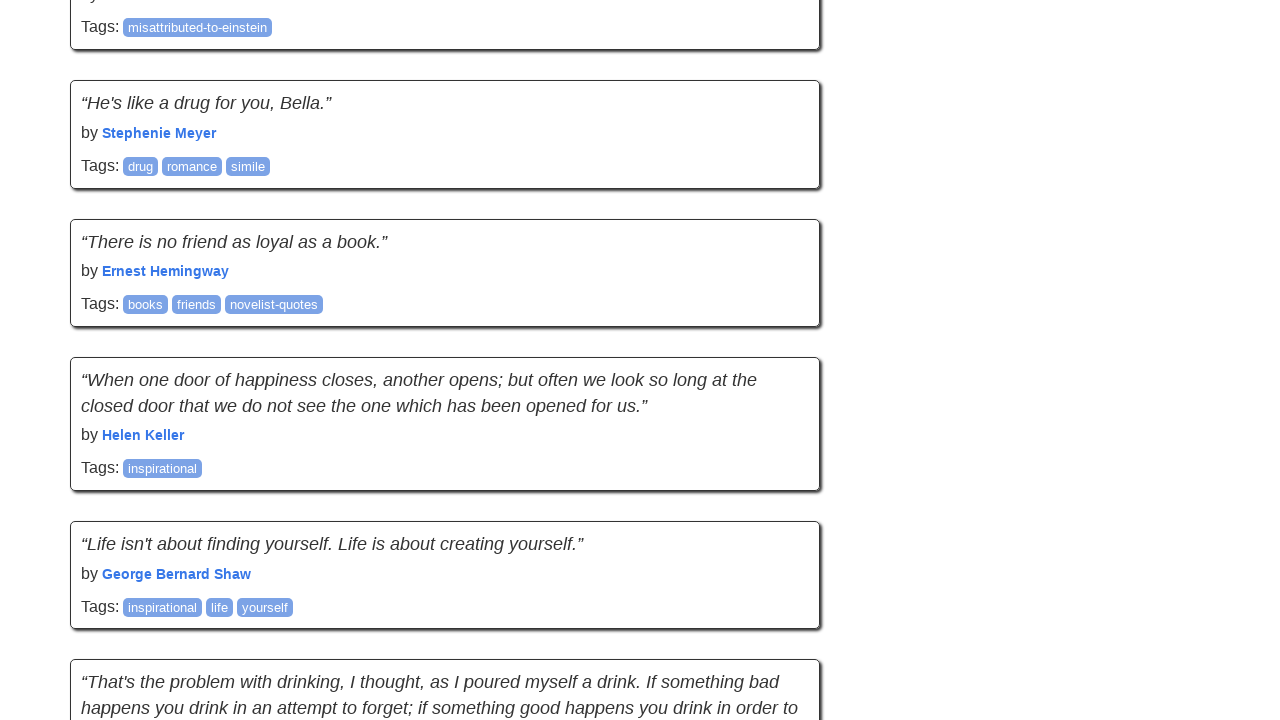

Retrieved current page height to check for new content
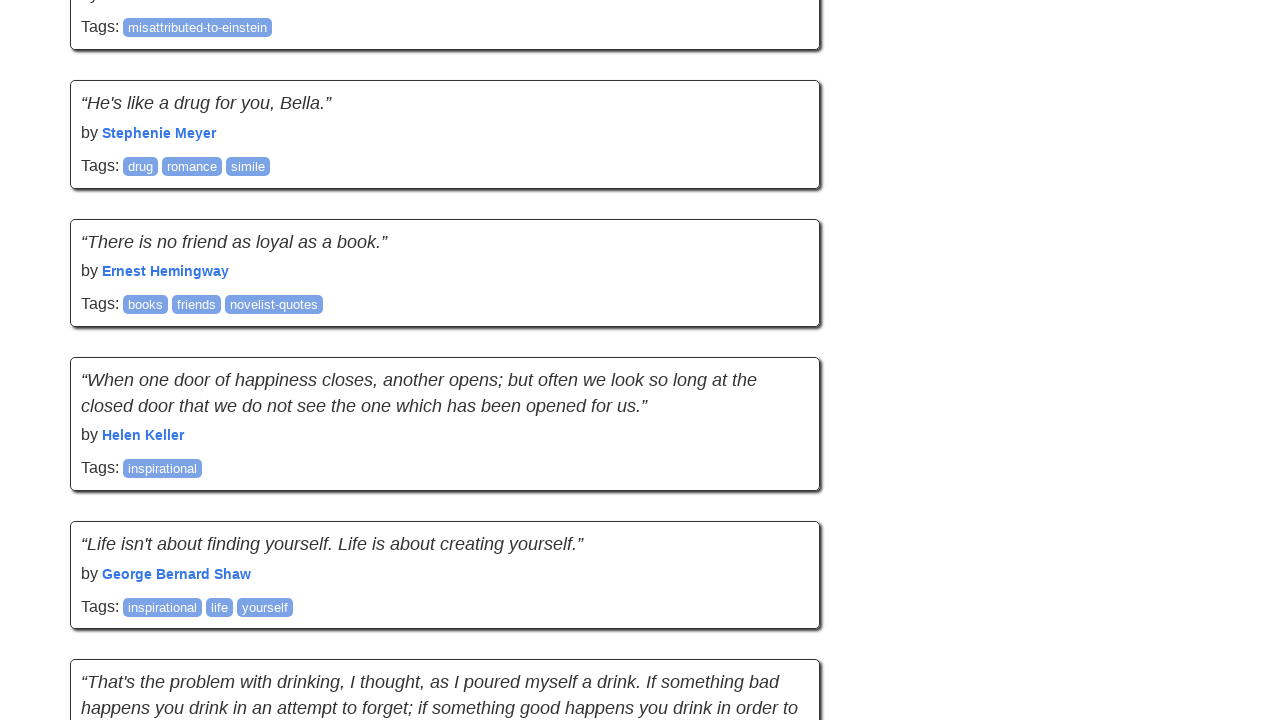

New content detected, continuing scroll
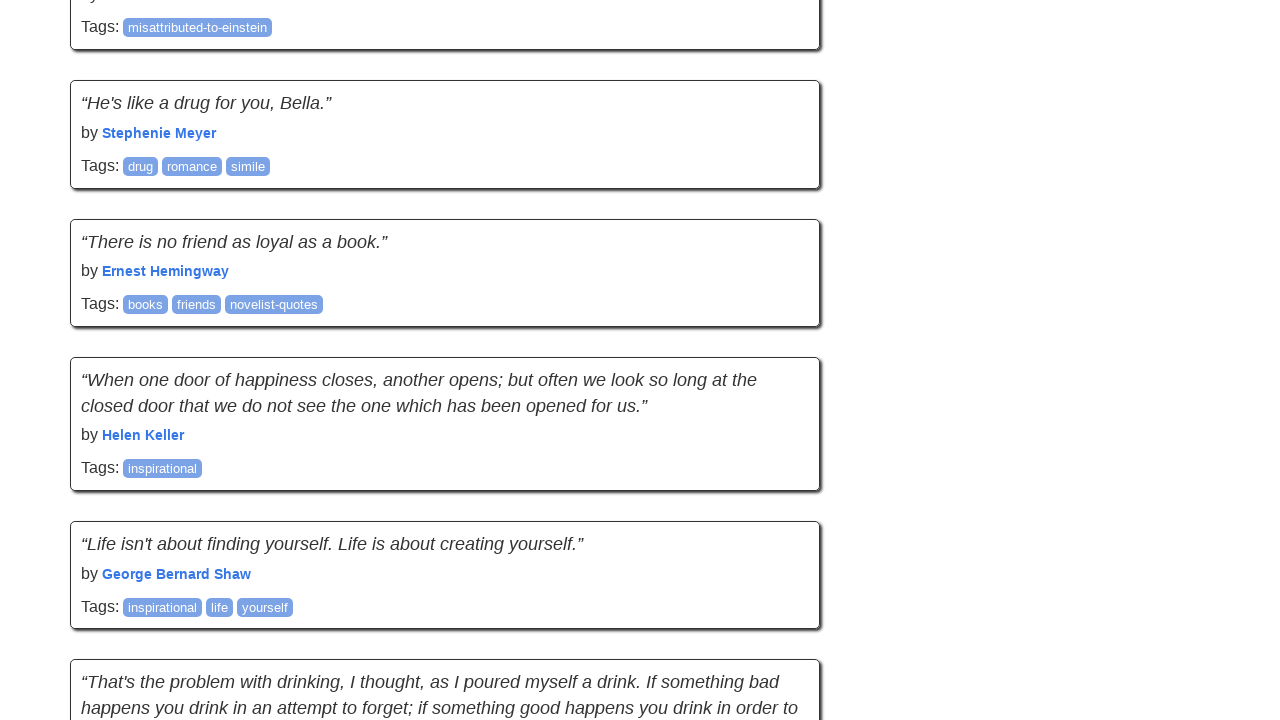

Scrolled to bottom of page
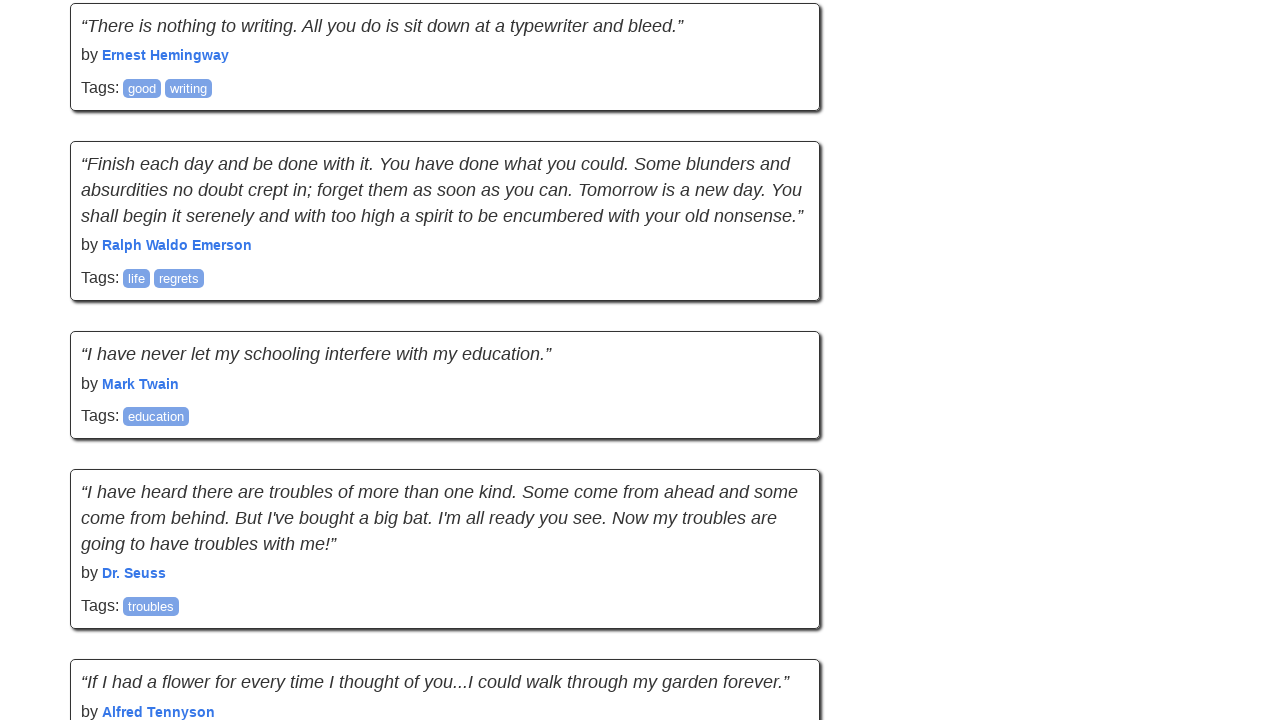

Waited for quote elements to load
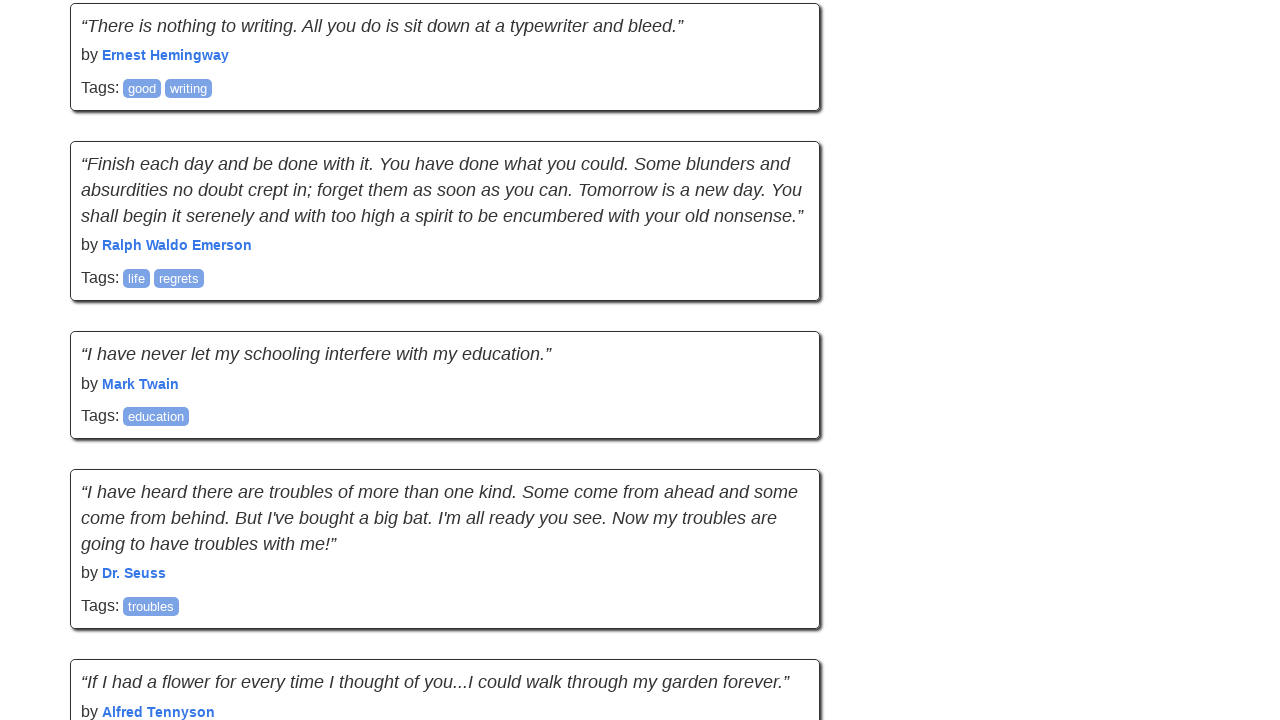

Retrieved current page height to check for new content
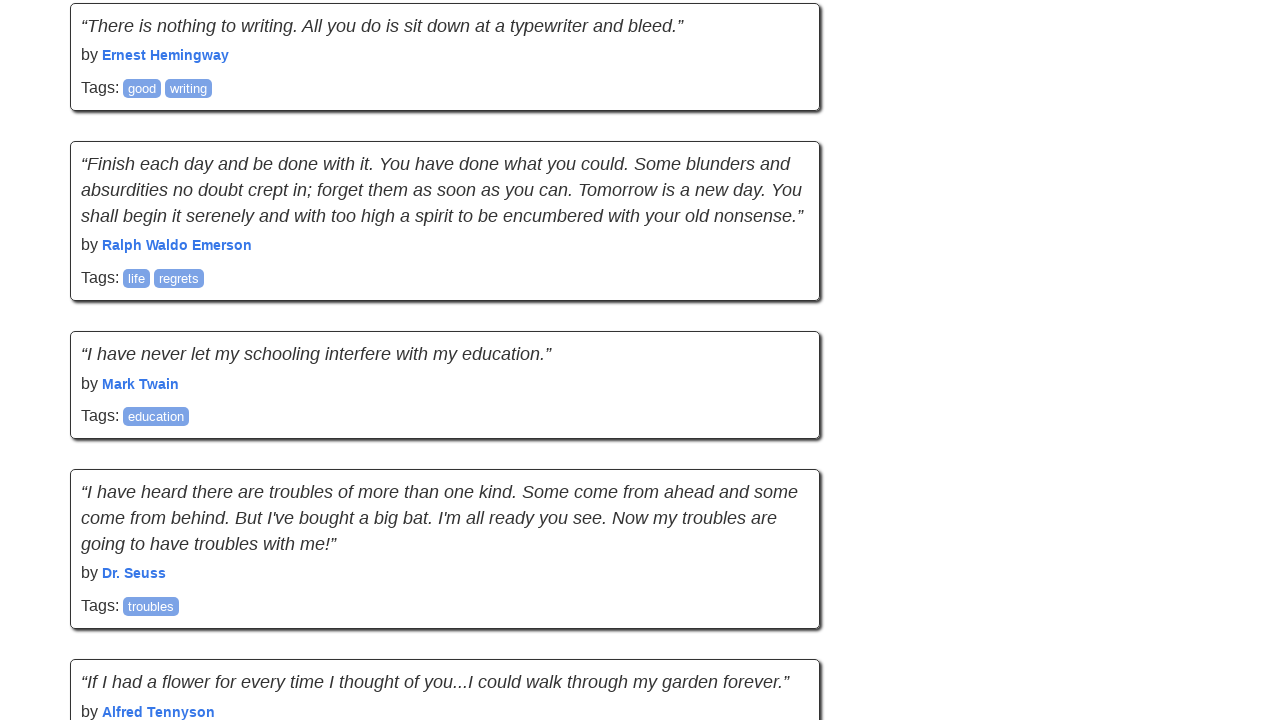

New content detected, continuing scroll
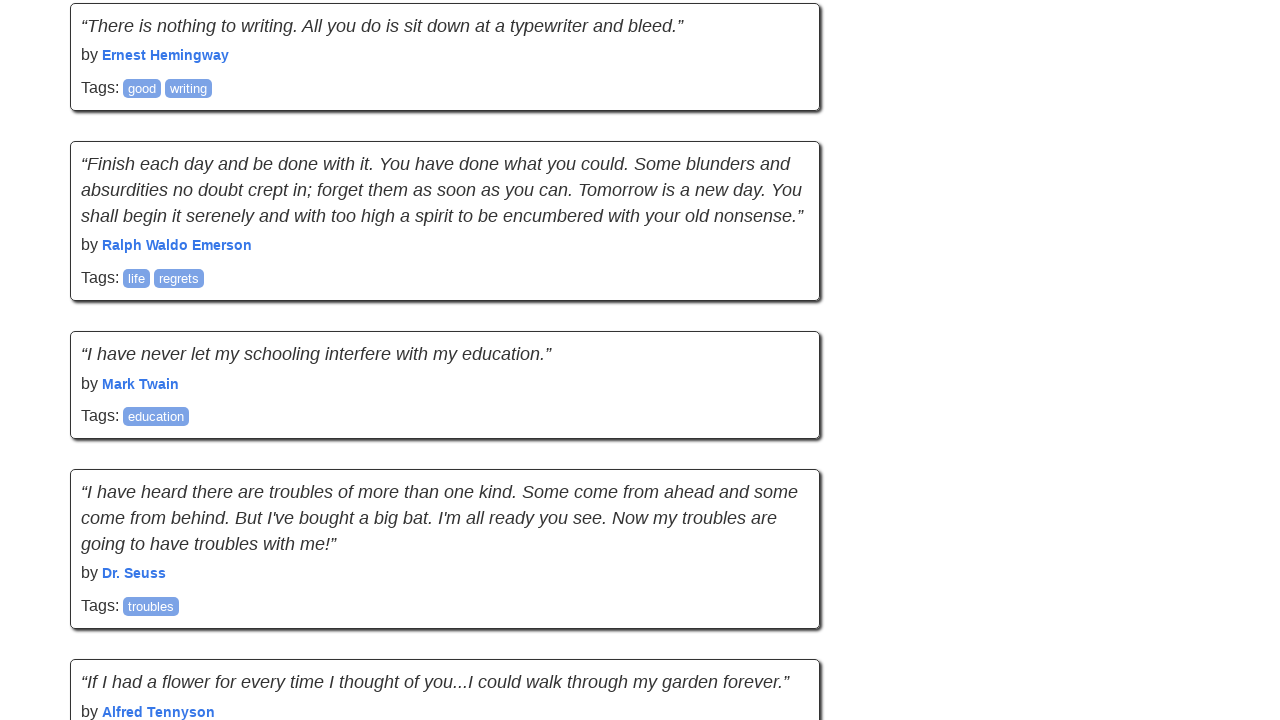

Scrolled to bottom of page
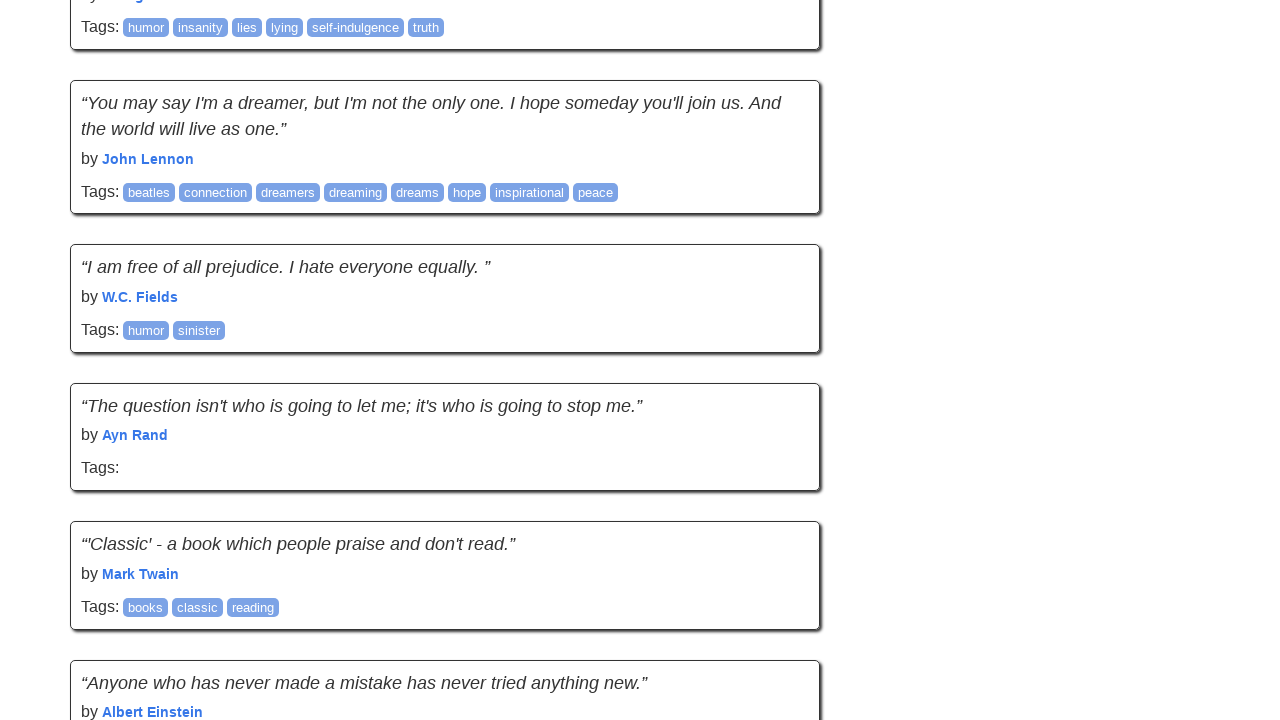

Waited for quote elements to load
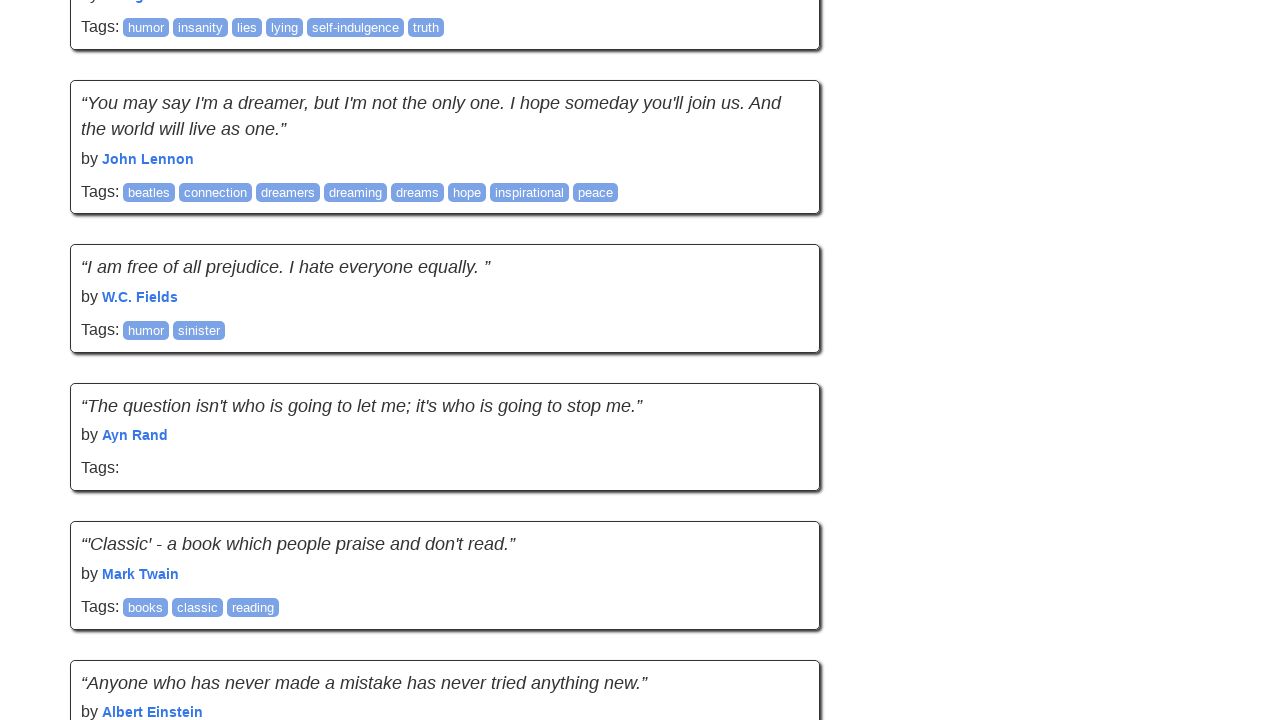

Retrieved current page height to check for new content
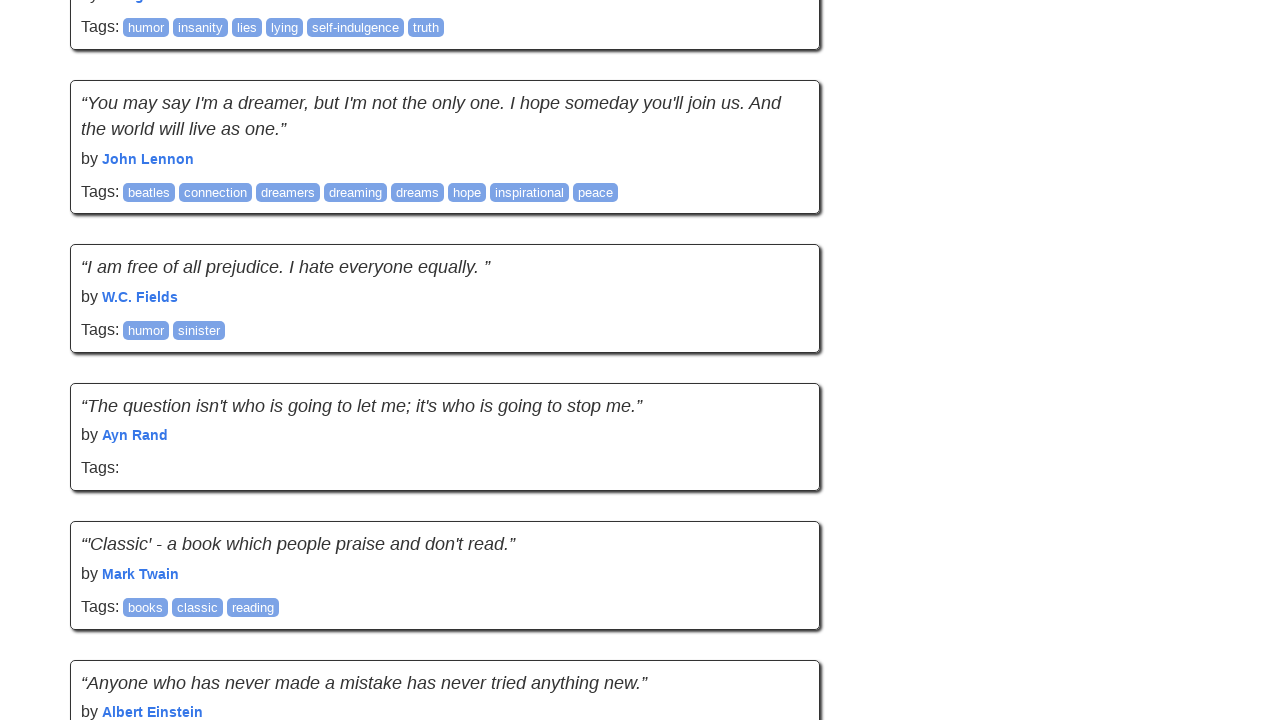

New content detected, continuing scroll
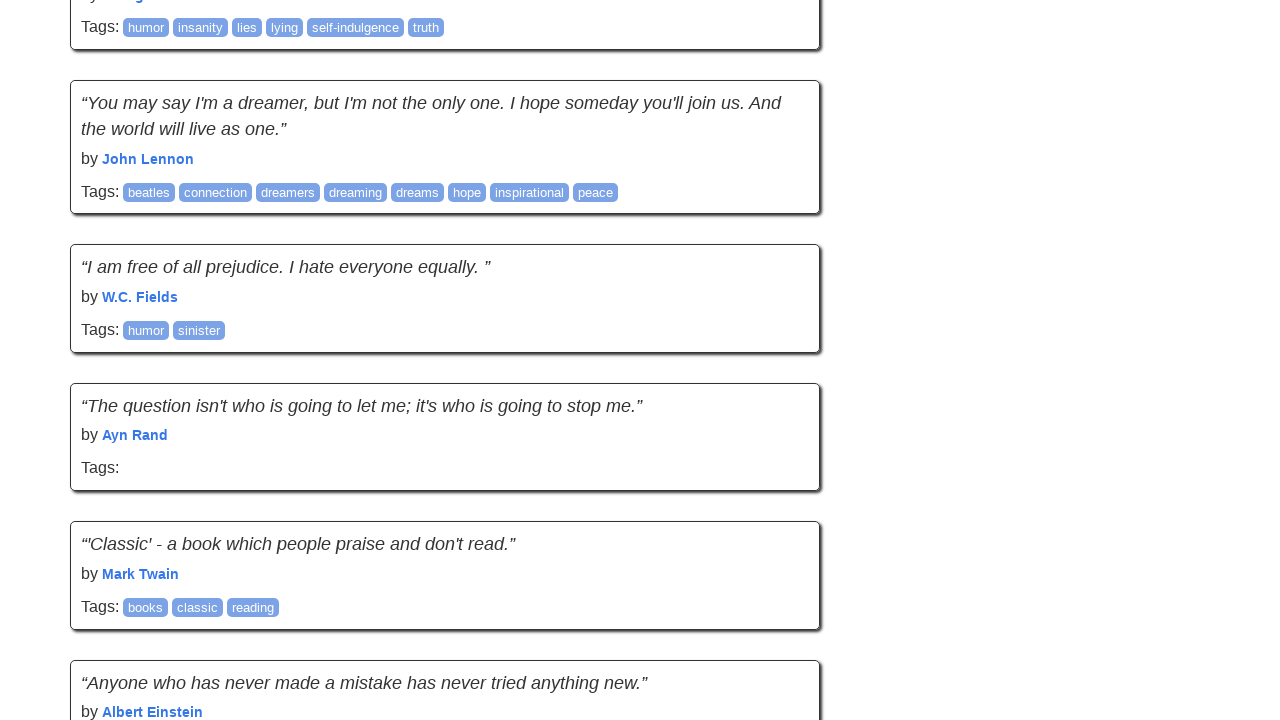

Scrolled to bottom of page
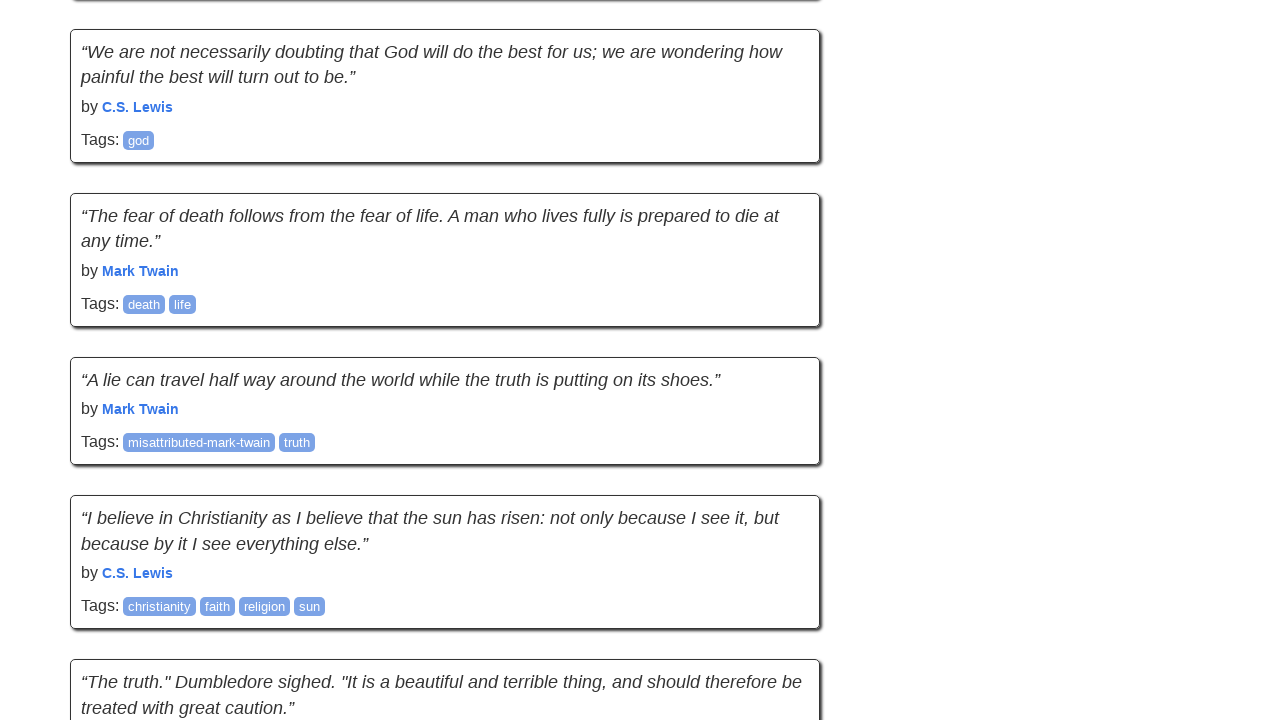

Waited for quote elements to load
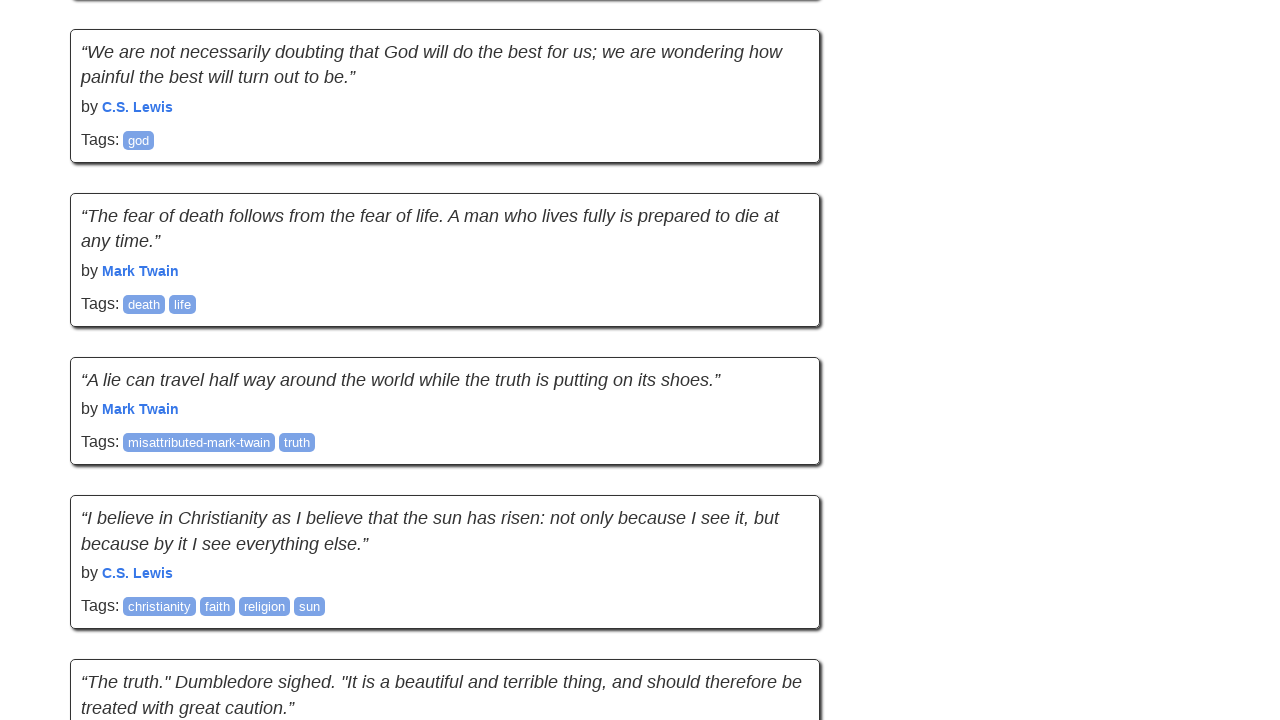

Retrieved current page height to check for new content
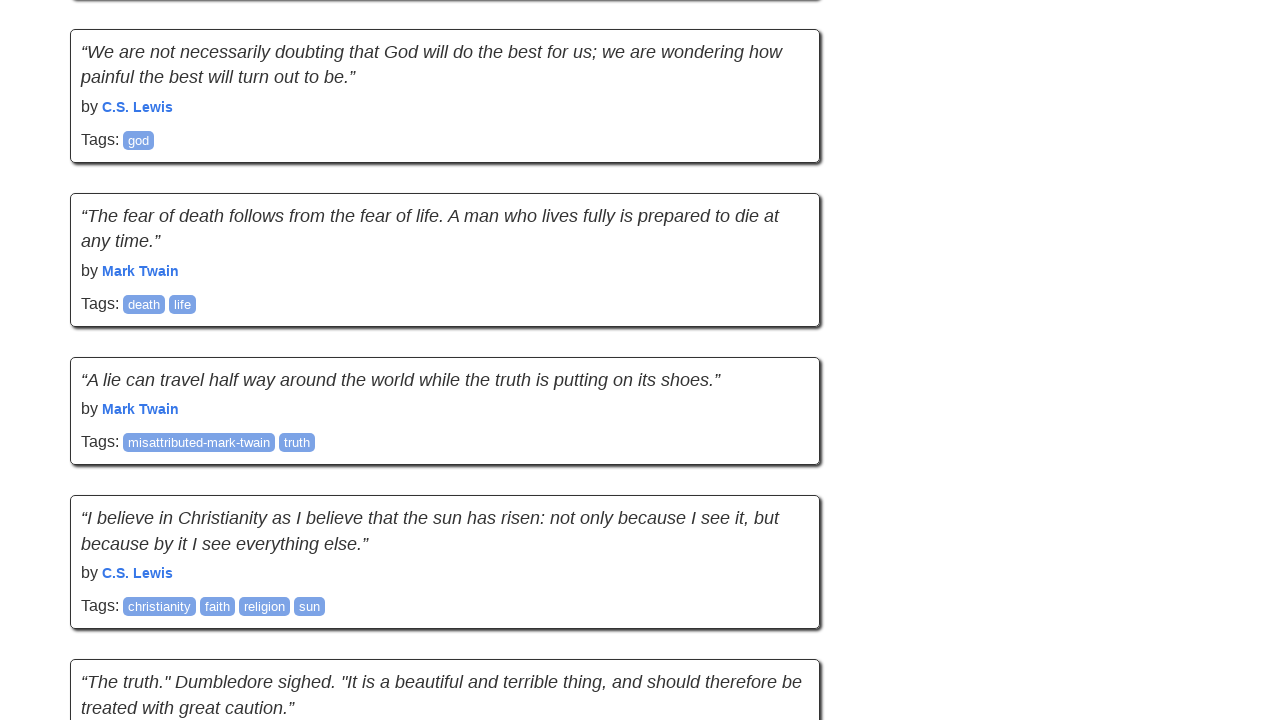

New content detected, continuing scroll
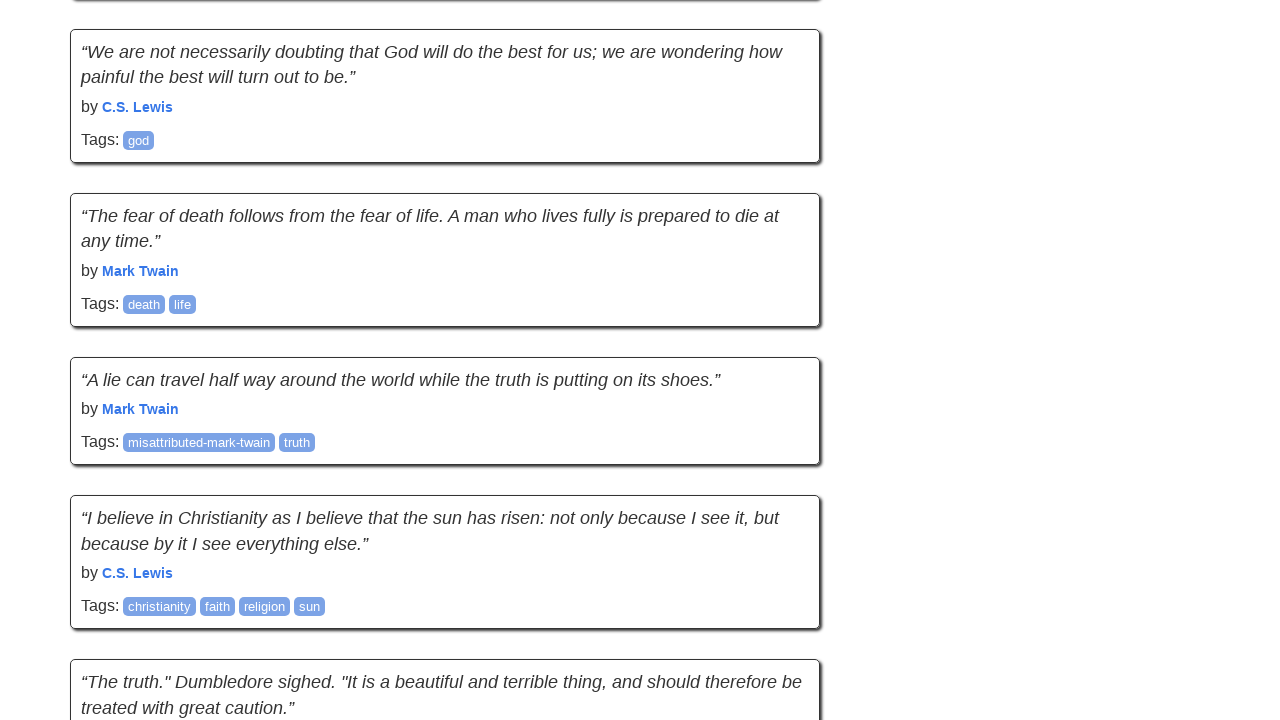

Scrolled to bottom of page
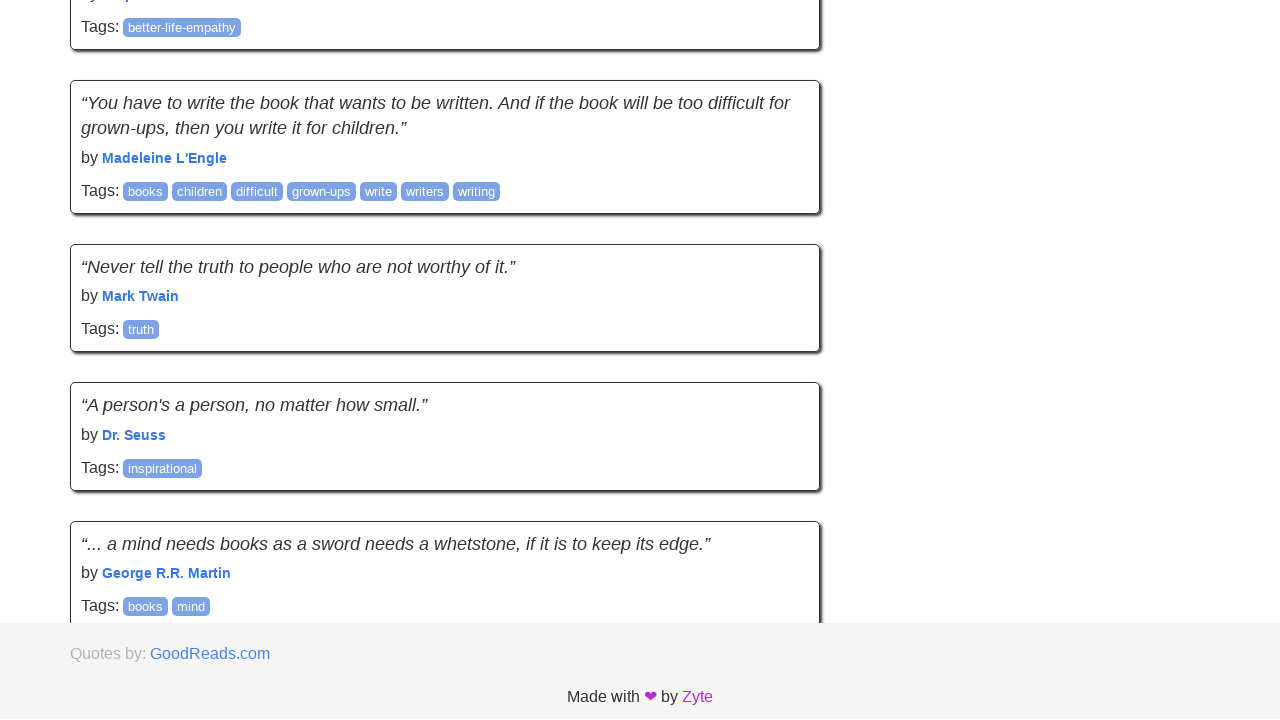

Waited for quote elements to load
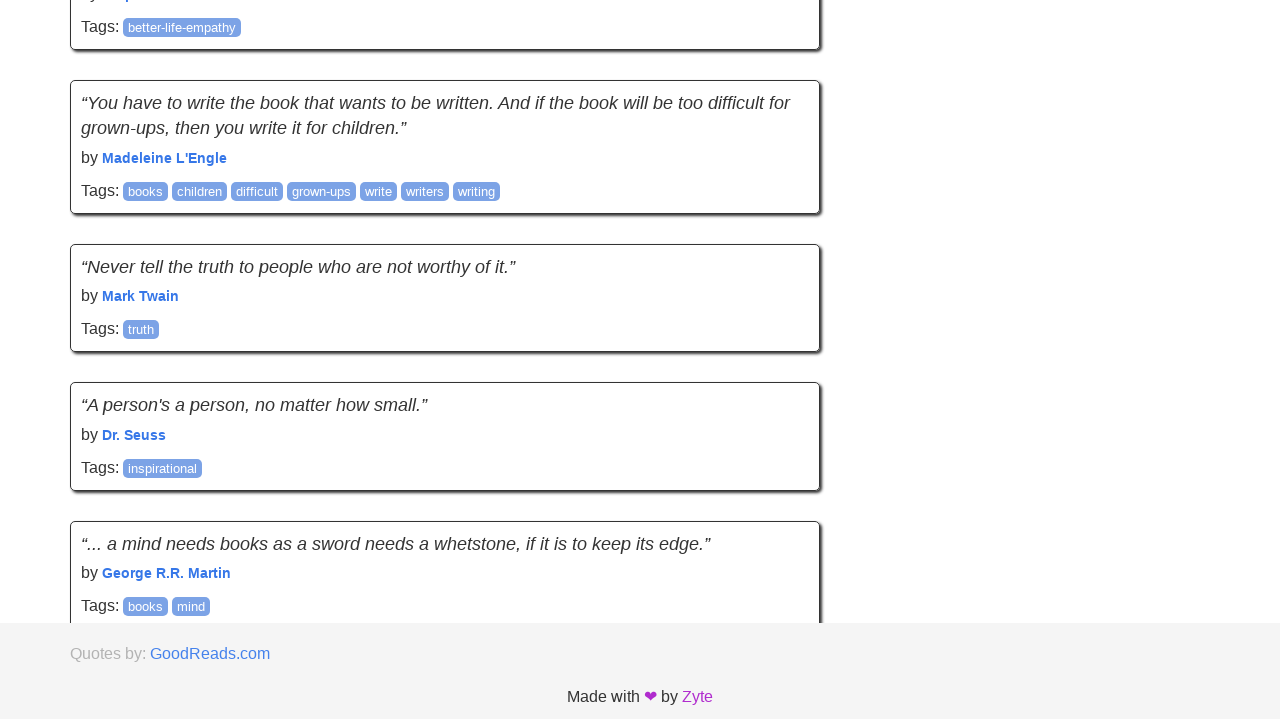

Retrieved current page height to check for new content
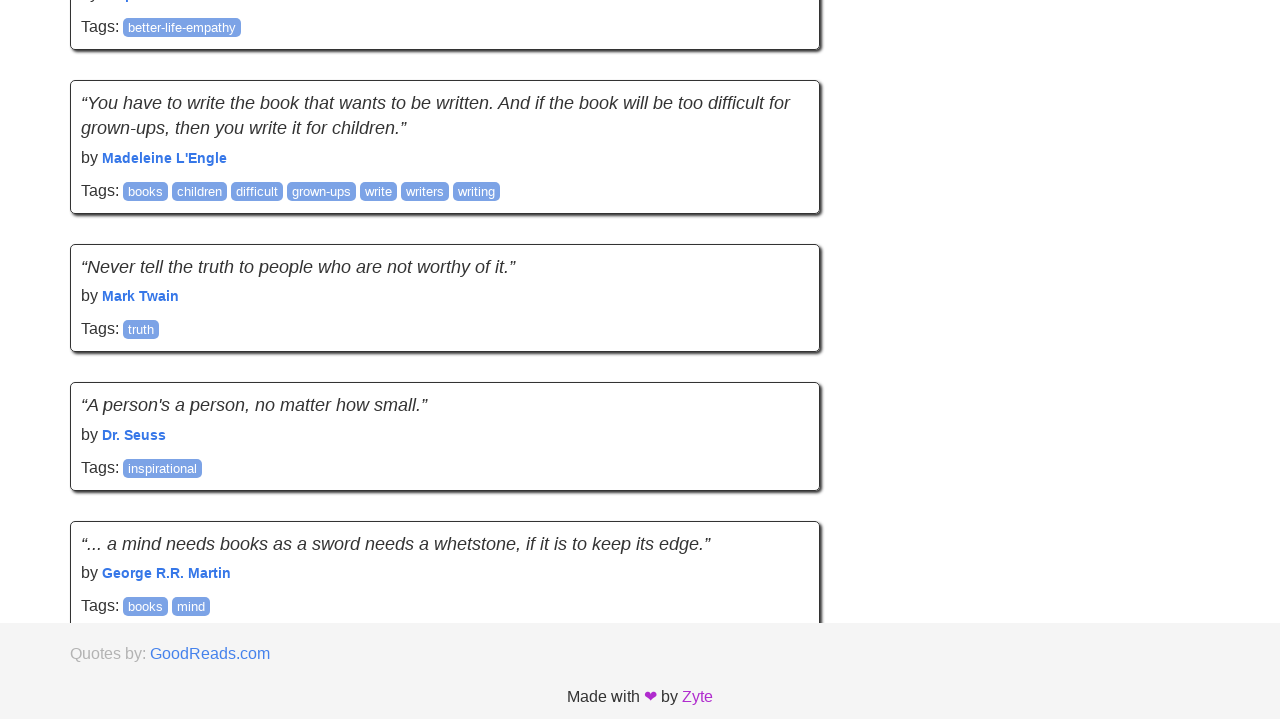

New content detected, continuing scroll
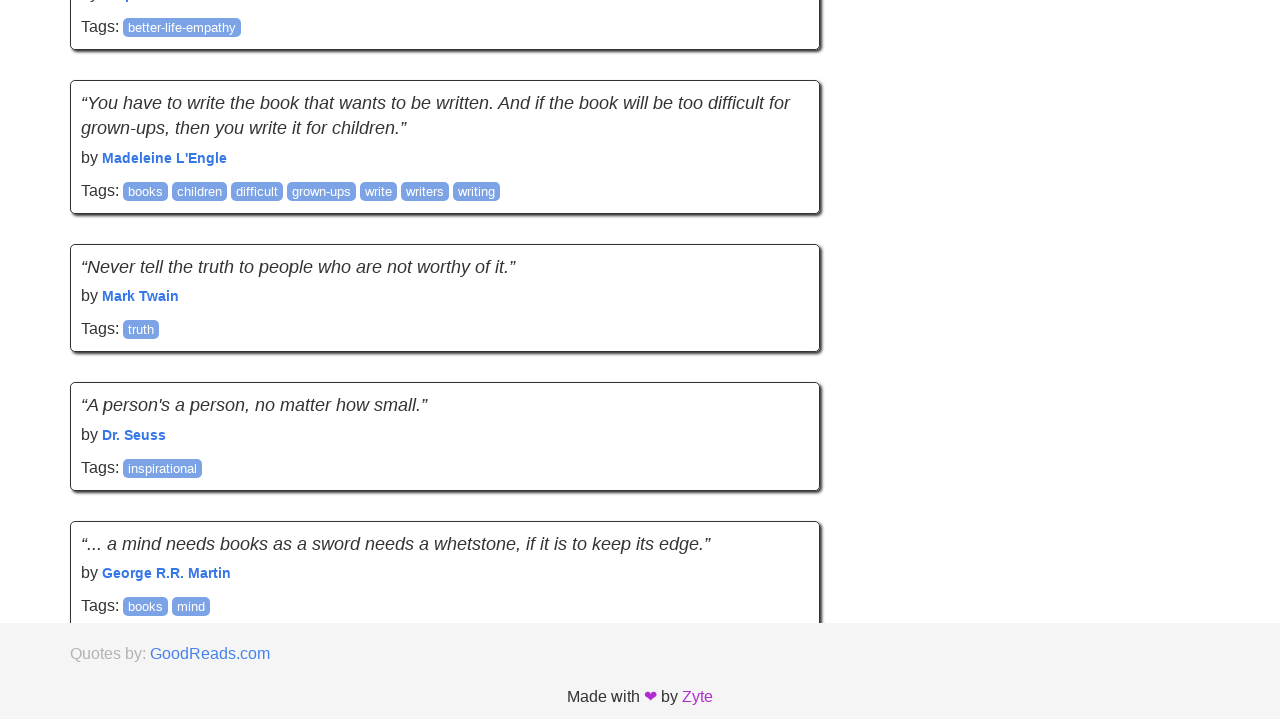

Scrolled to bottom of page
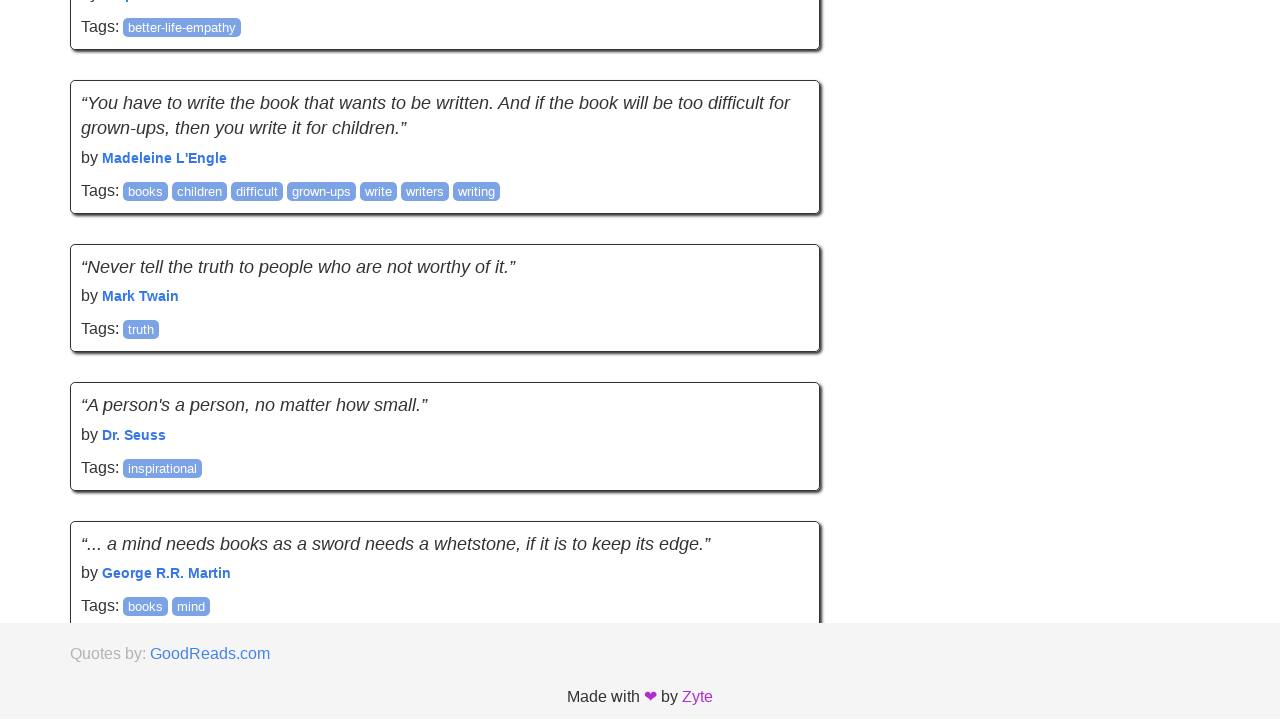

Waited for quote elements to load
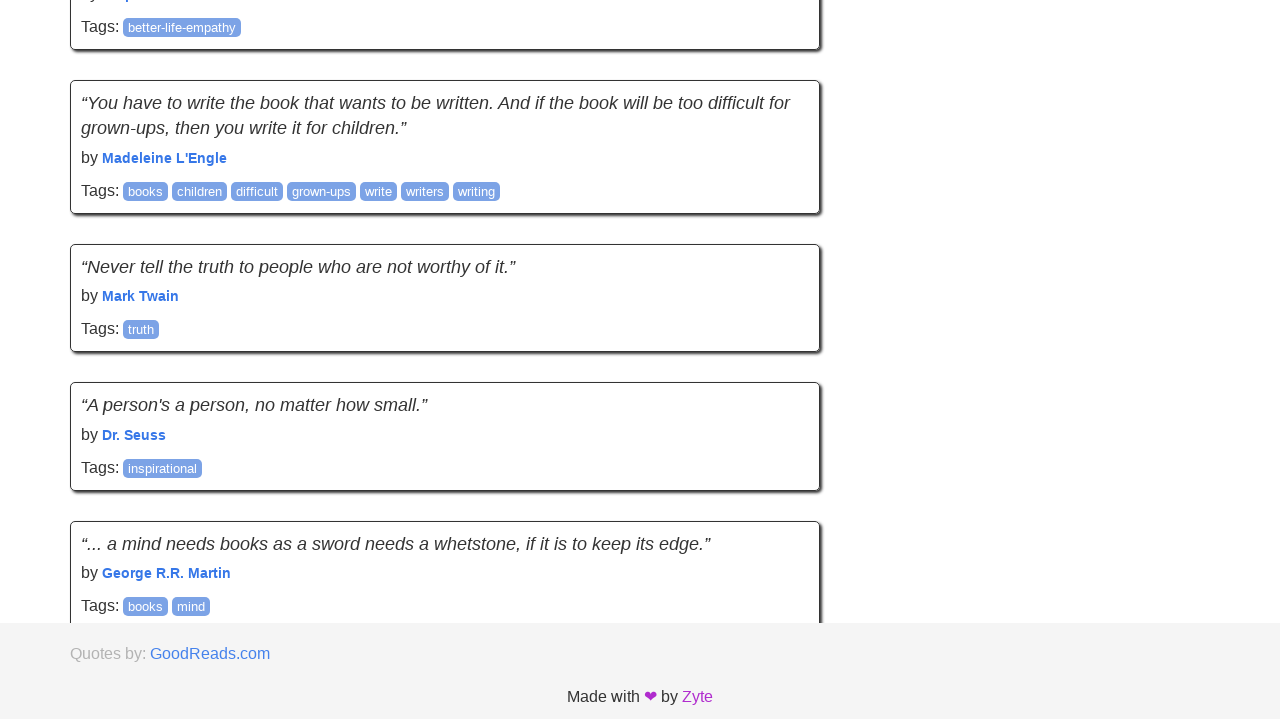

Retrieved current page height to check for new content
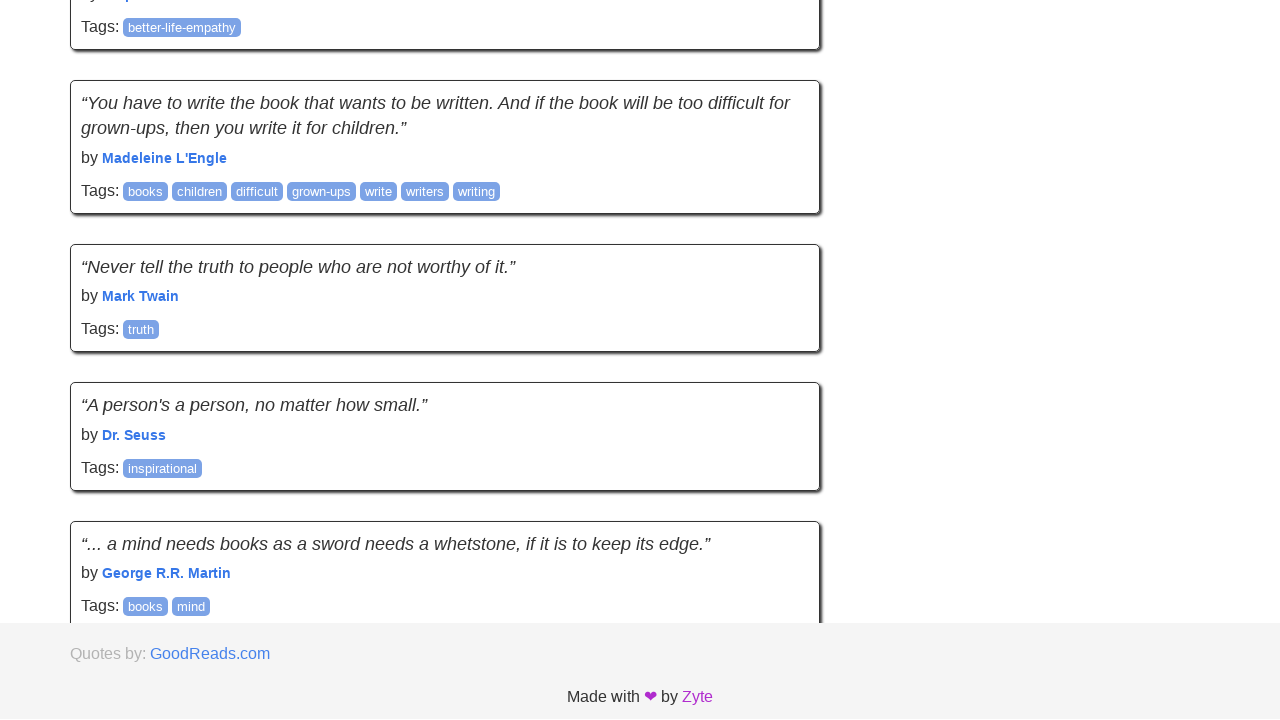

No new content loaded - reached end of infinite scroll
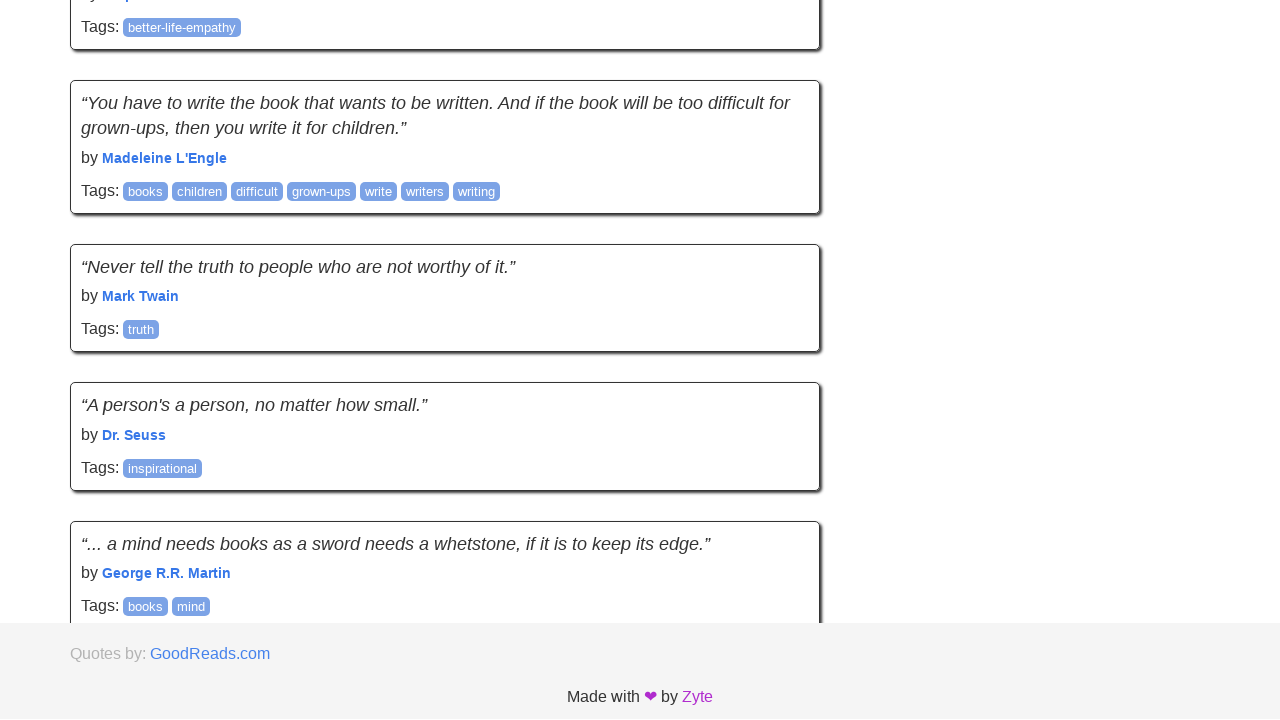

Verified quote elements are present on the page
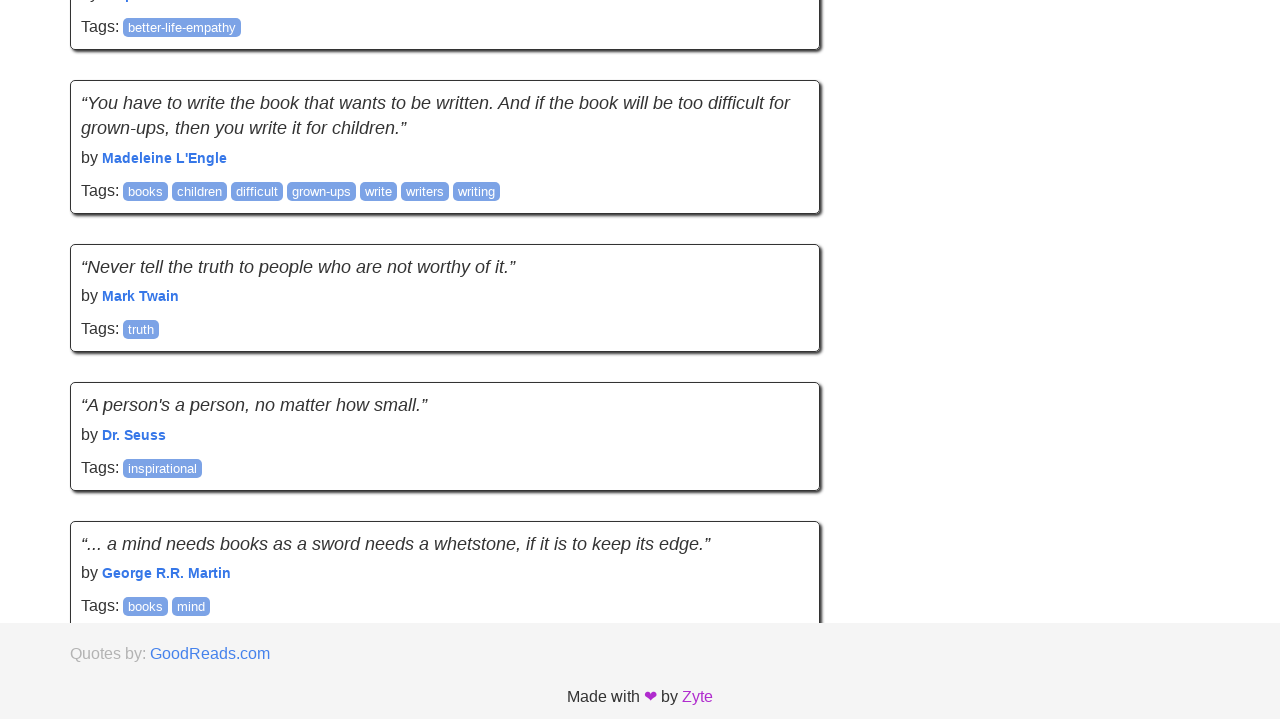

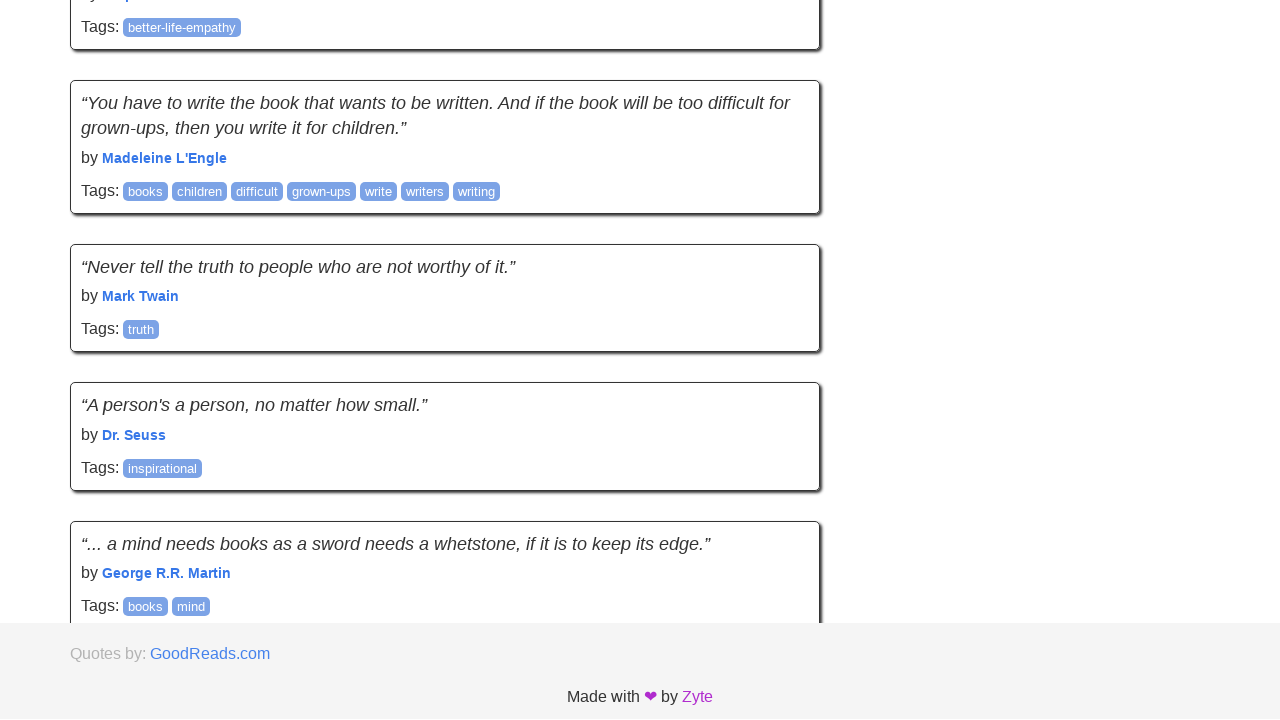